Completes the RPA Challenge by clicking the Start button and filling out the form multiple times with sample data (first name, last name, company, role, address, email, phone) and submitting each entry.

Starting URL: https://rpachallenge.com

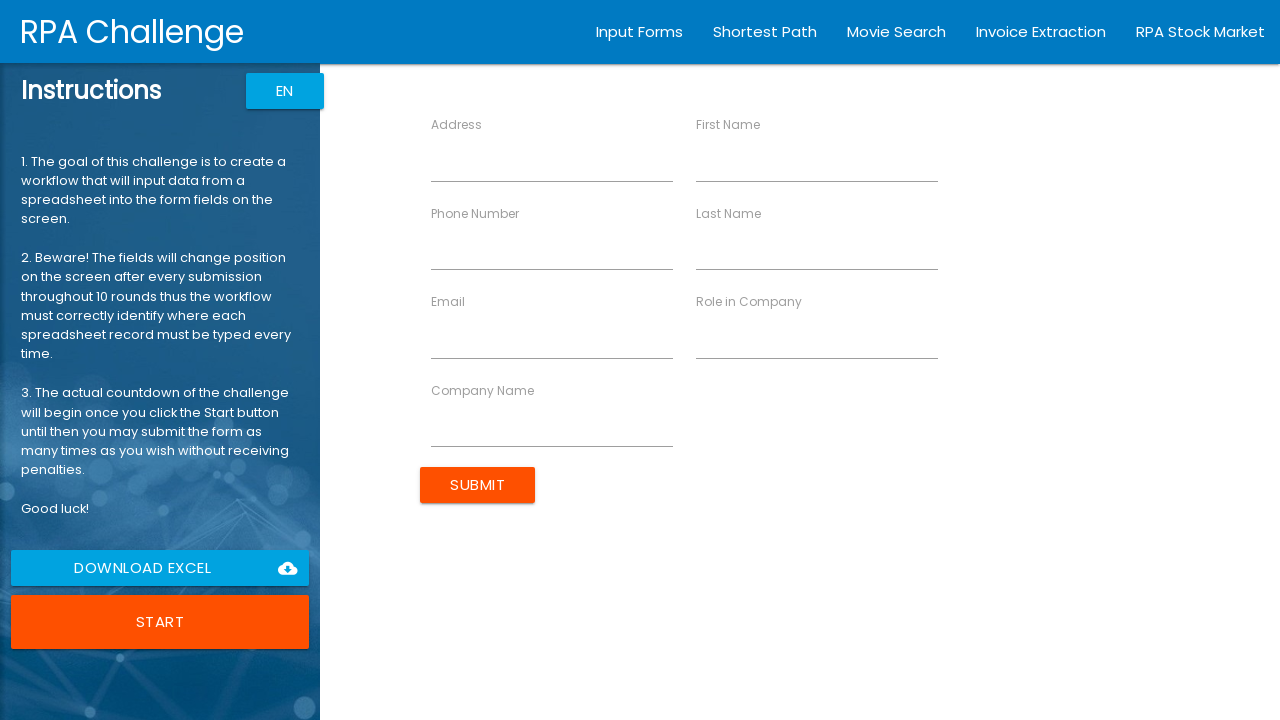

Clicked Start button to begin the RPA Challenge at (160, 622) on button:has-text('Start')
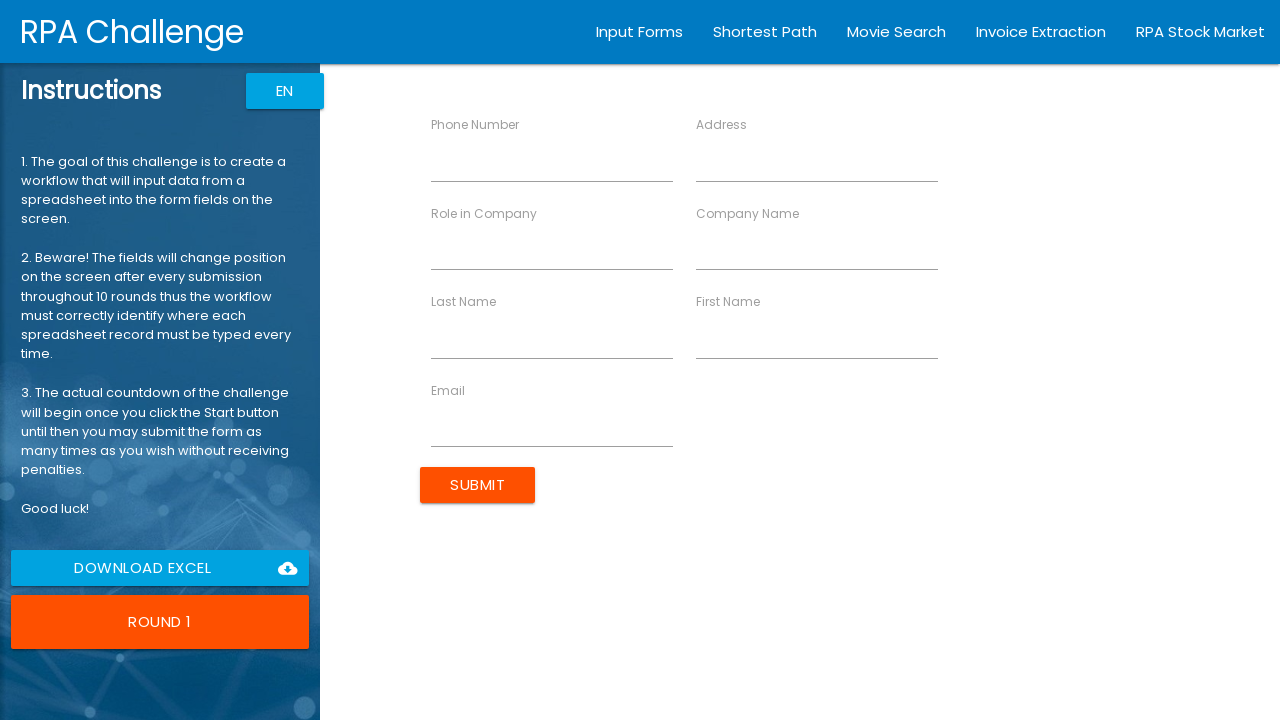

Filled first name field with 'John' on input[ng-reflect-name='labelFirstName']
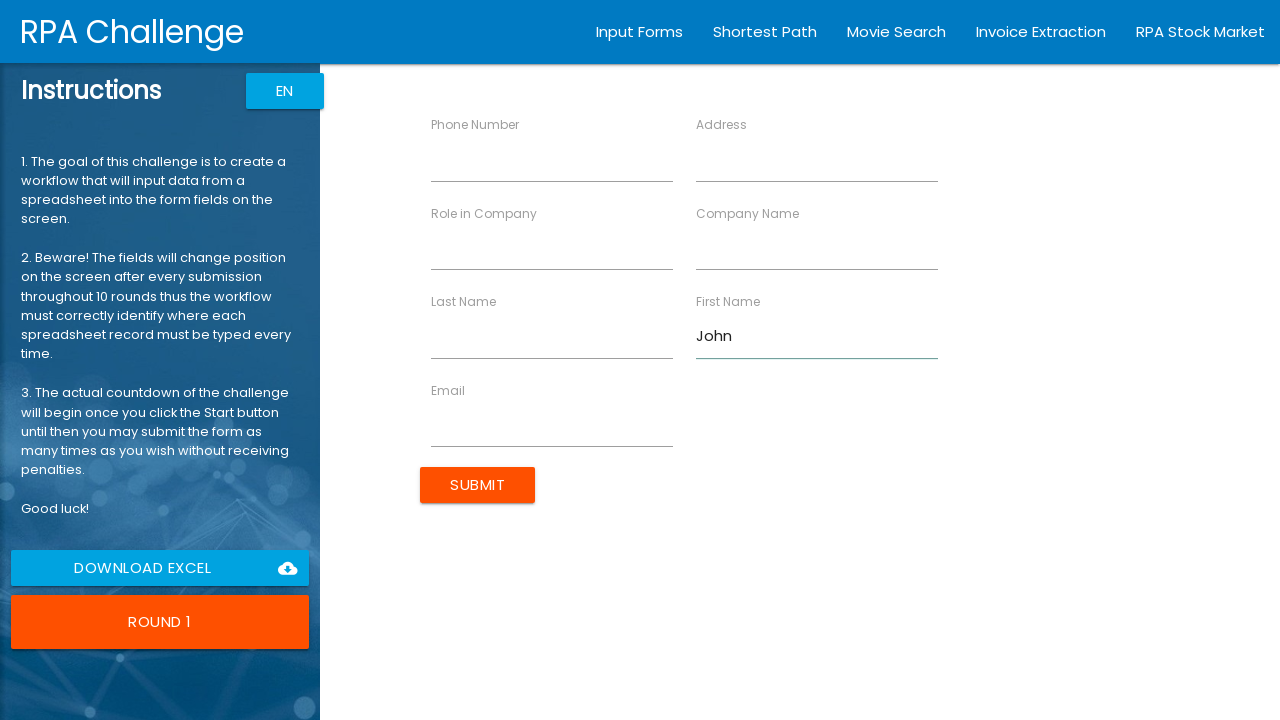

Filled last name field with 'Smith' on input[ng-reflect-name='labelLastName']
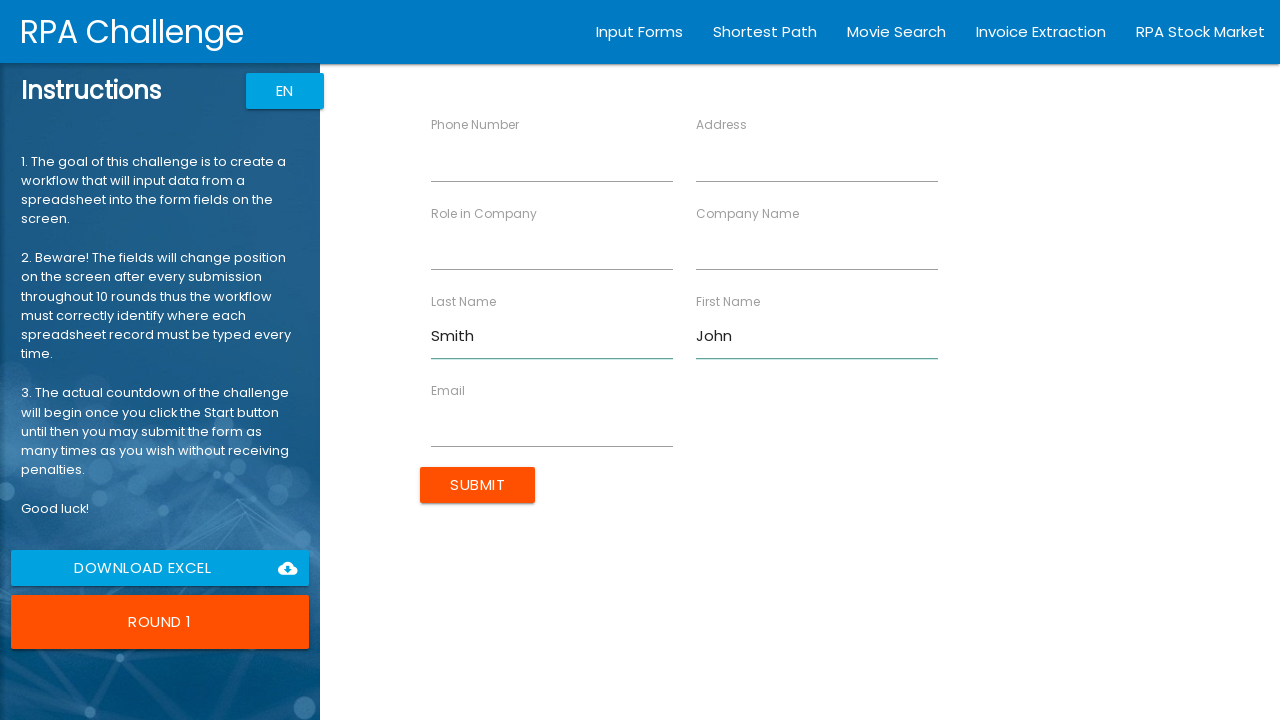

Filled company name field with 'ABC Corp' on input[ng-reflect-name='labelCompanyName']
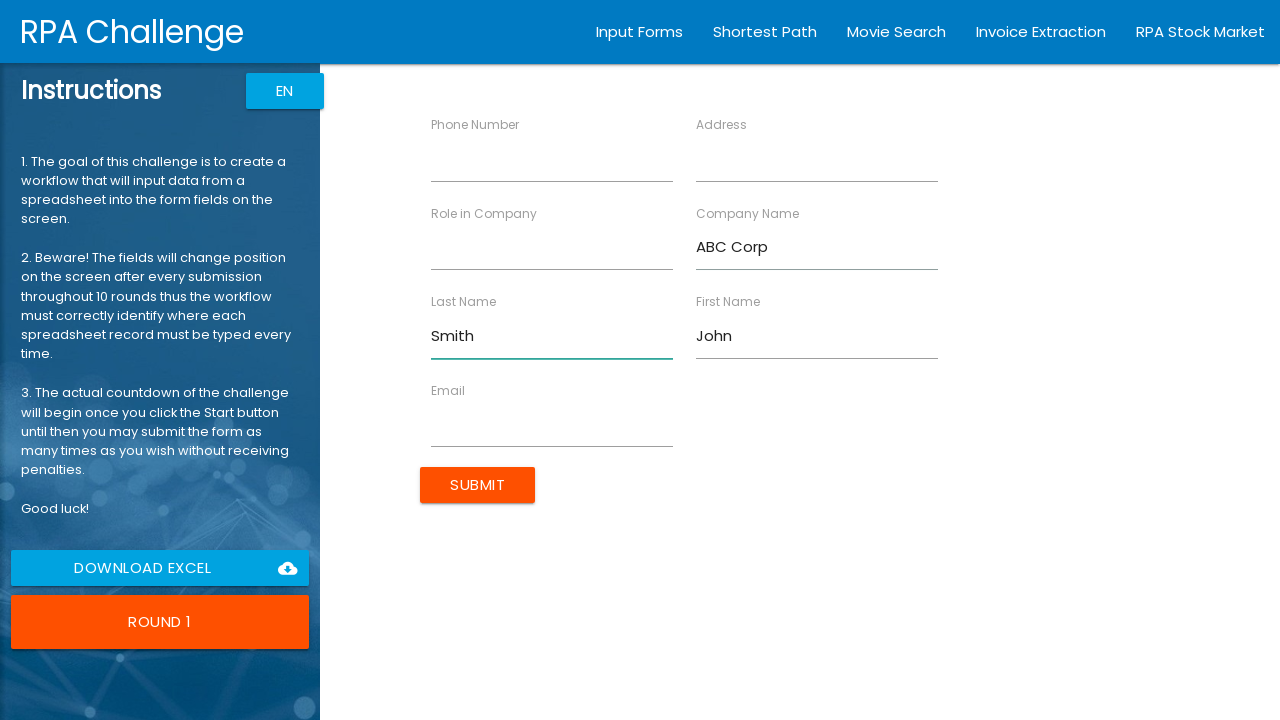

Filled role field with 'Developer' on input[ng-reflect-name='labelRole']
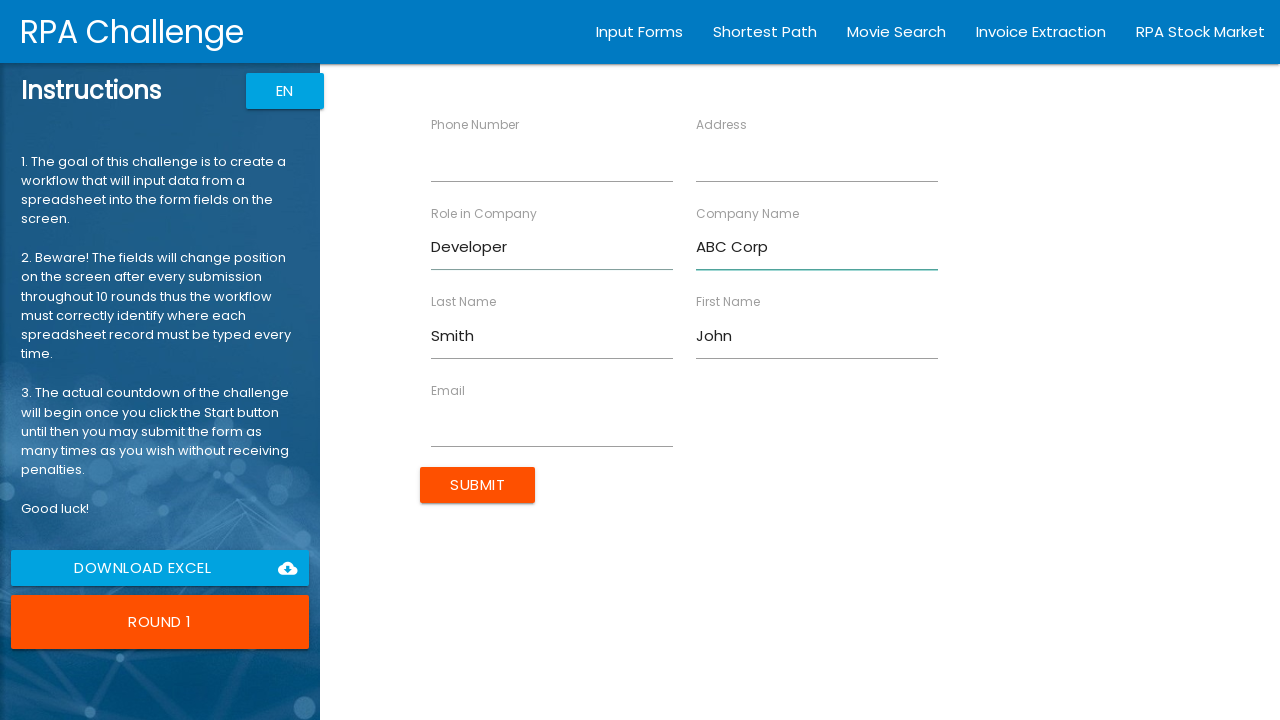

Filled address field with '123 Main St' on input[ng-reflect-name='labelAddress']
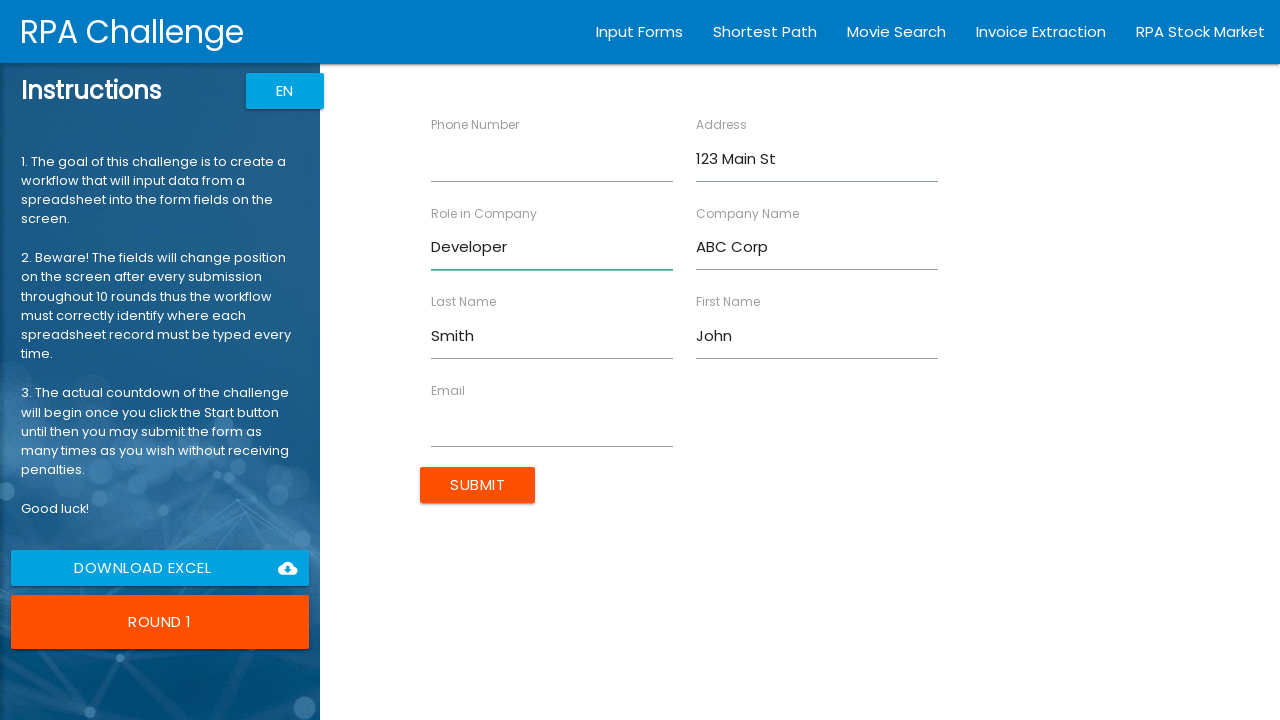

Filled email field with 'john.smith@example.com' on input[ng-reflect-name='labelEmail']
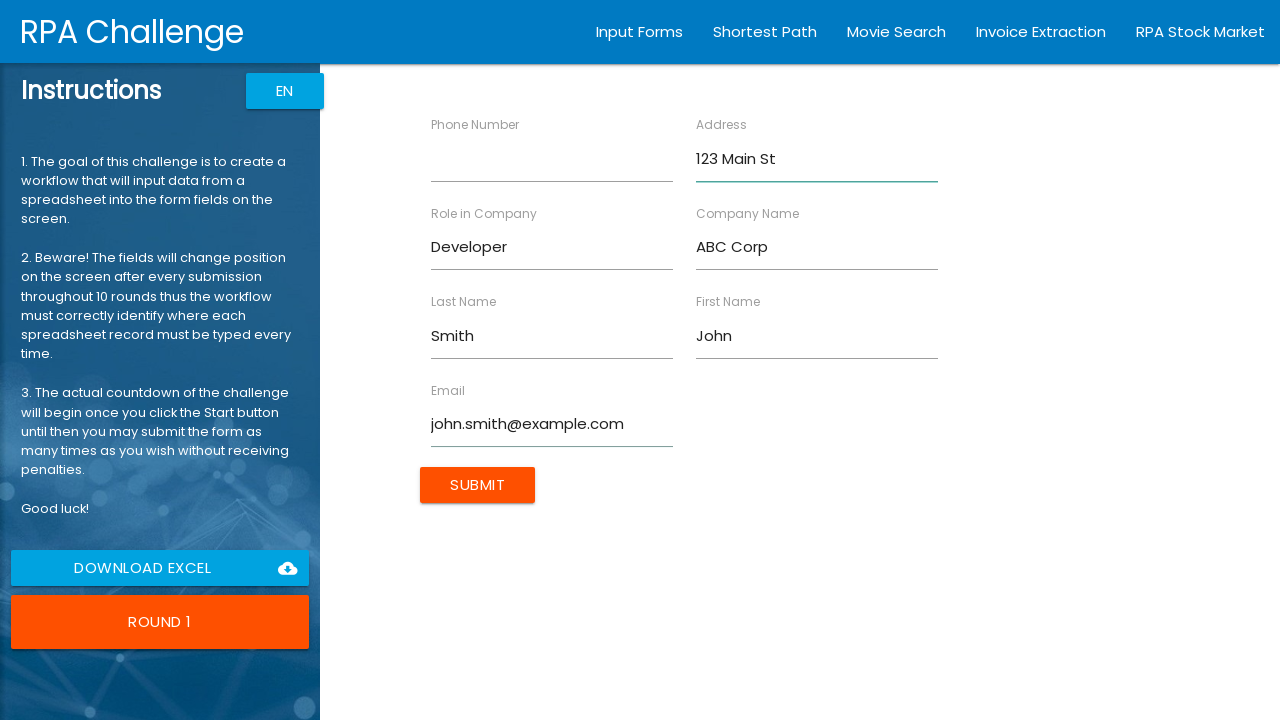

Filled phone number field with '555-0101' on input[ng-reflect-name='labelPhone']
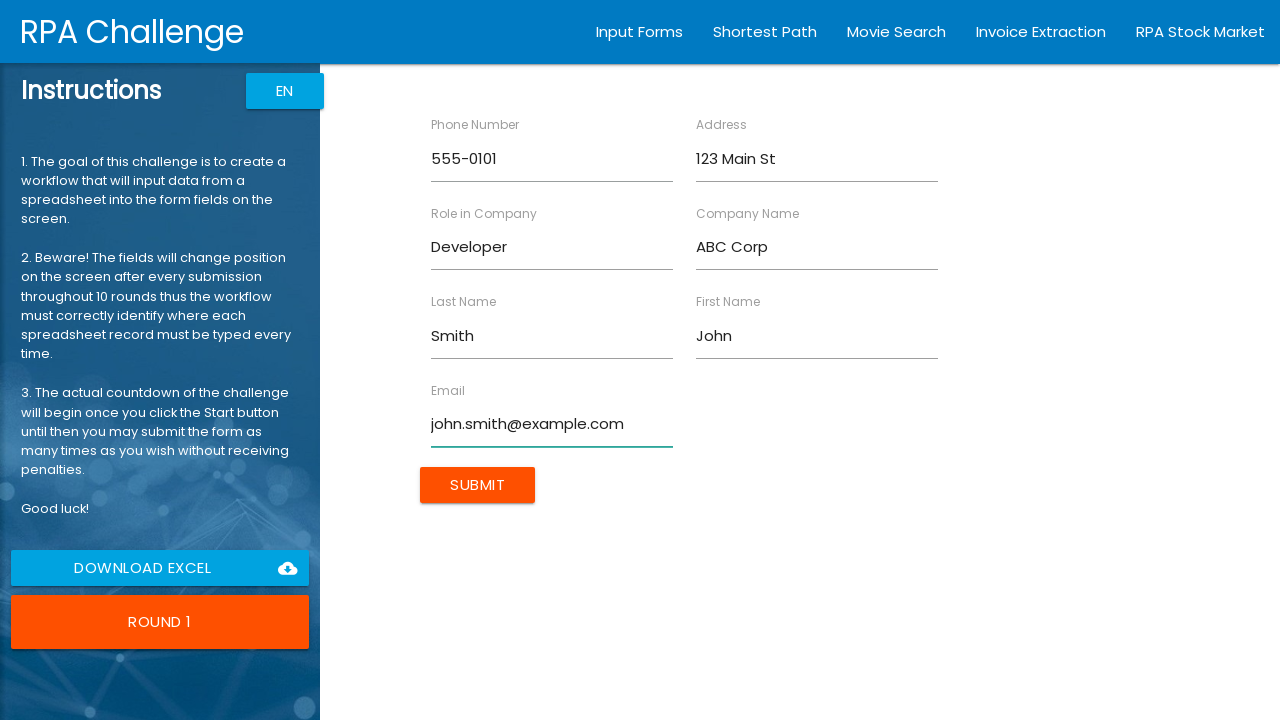

Clicked Submit button for John Smith at (478, 485) on input[value='Submit']
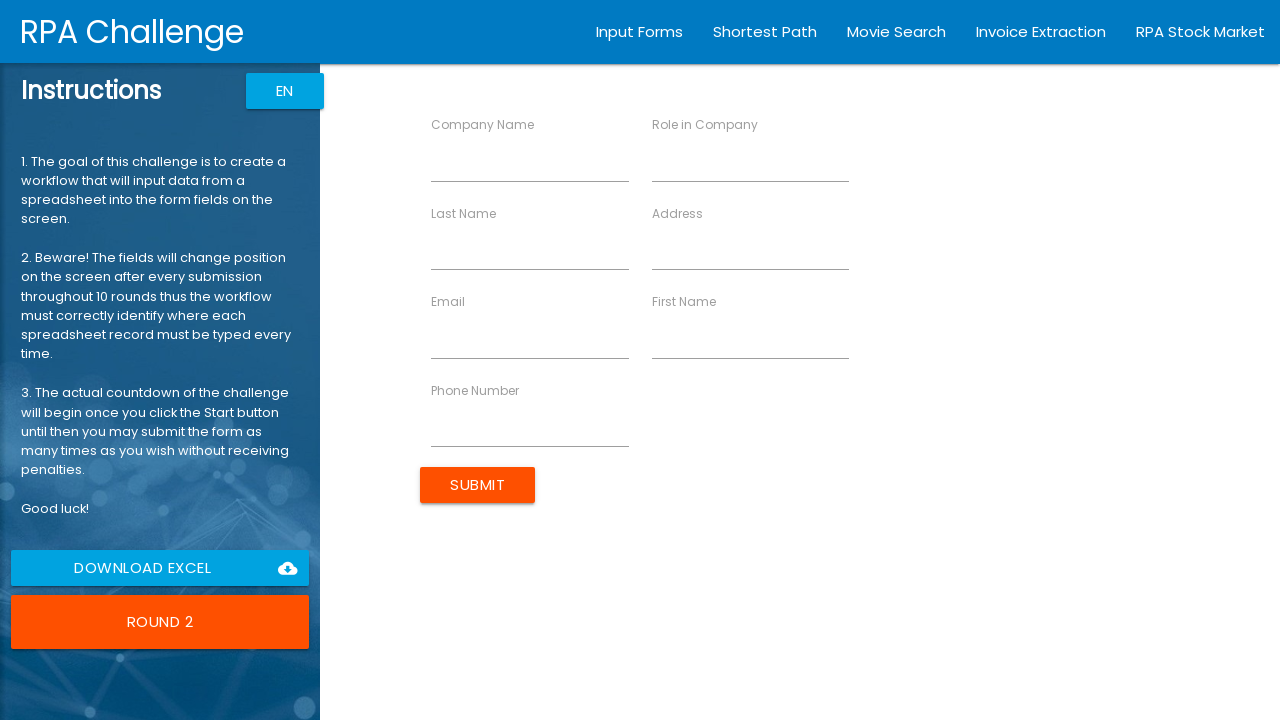

Filled first name field with 'Jane' on input[ng-reflect-name='labelFirstName']
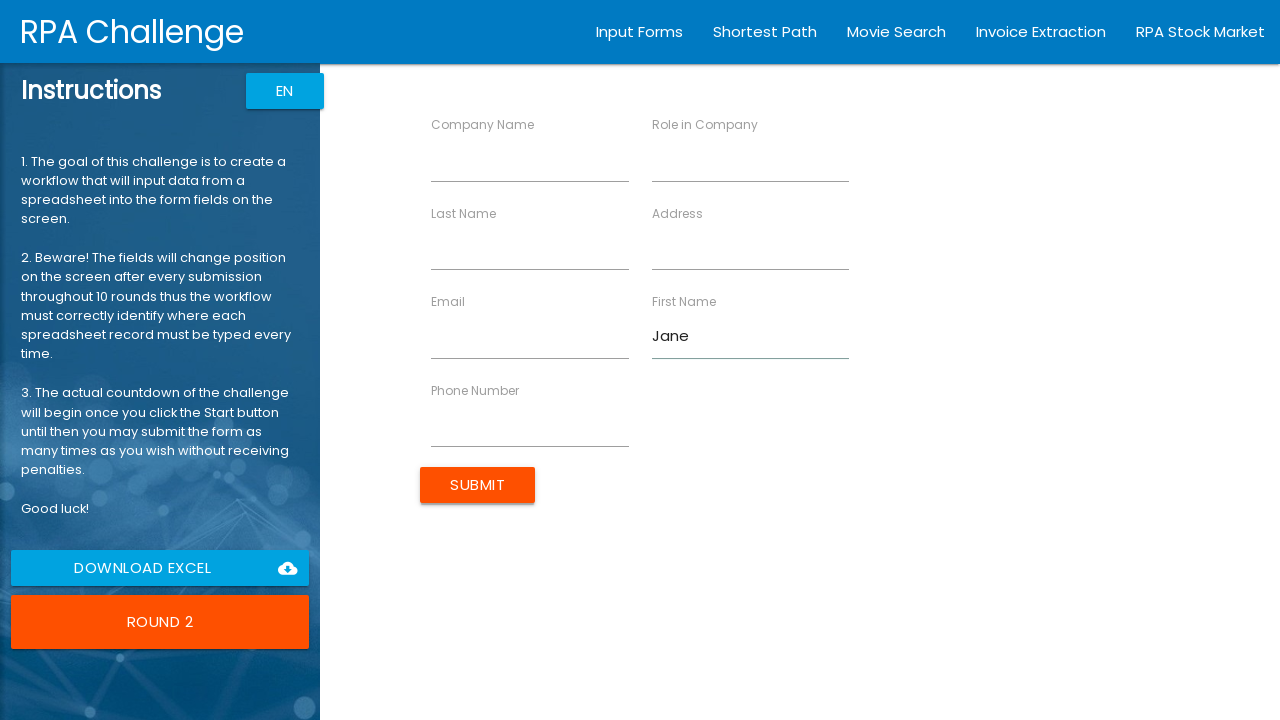

Filled last name field with 'Doe' on input[ng-reflect-name='labelLastName']
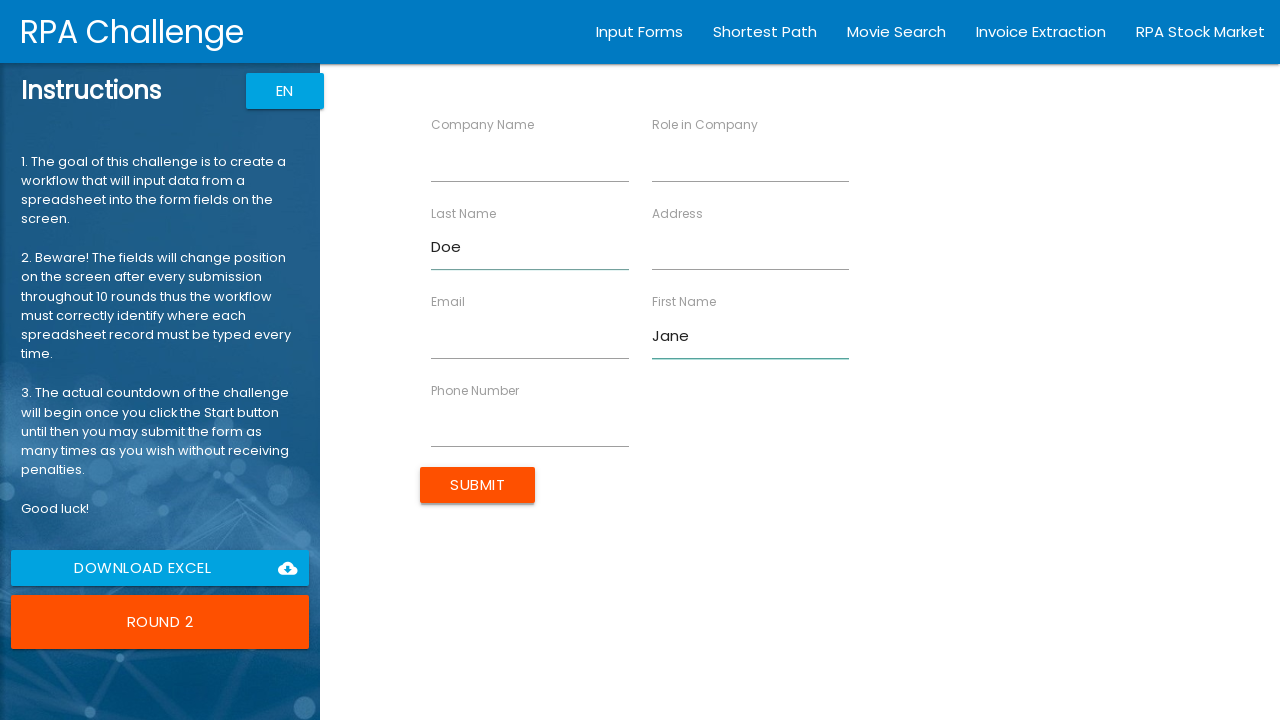

Filled company name field with 'XYZ Inc' on input[ng-reflect-name='labelCompanyName']
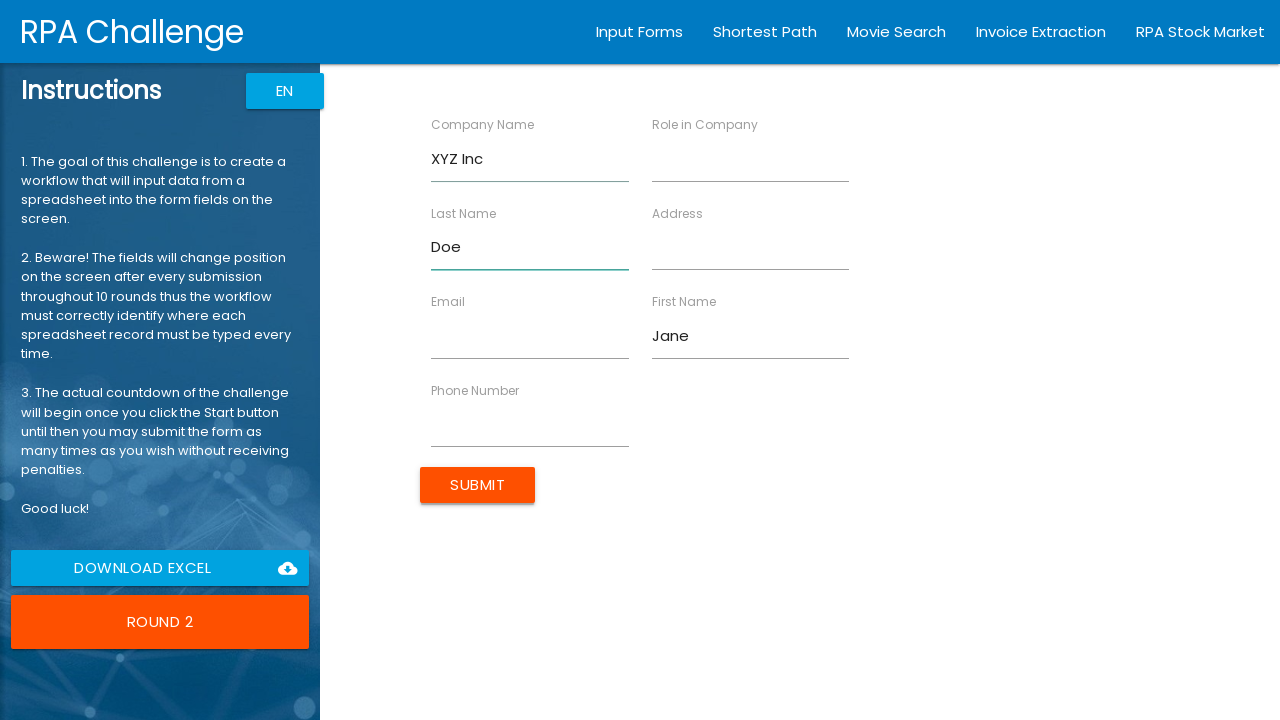

Filled role field with 'Manager' on input[ng-reflect-name='labelRole']
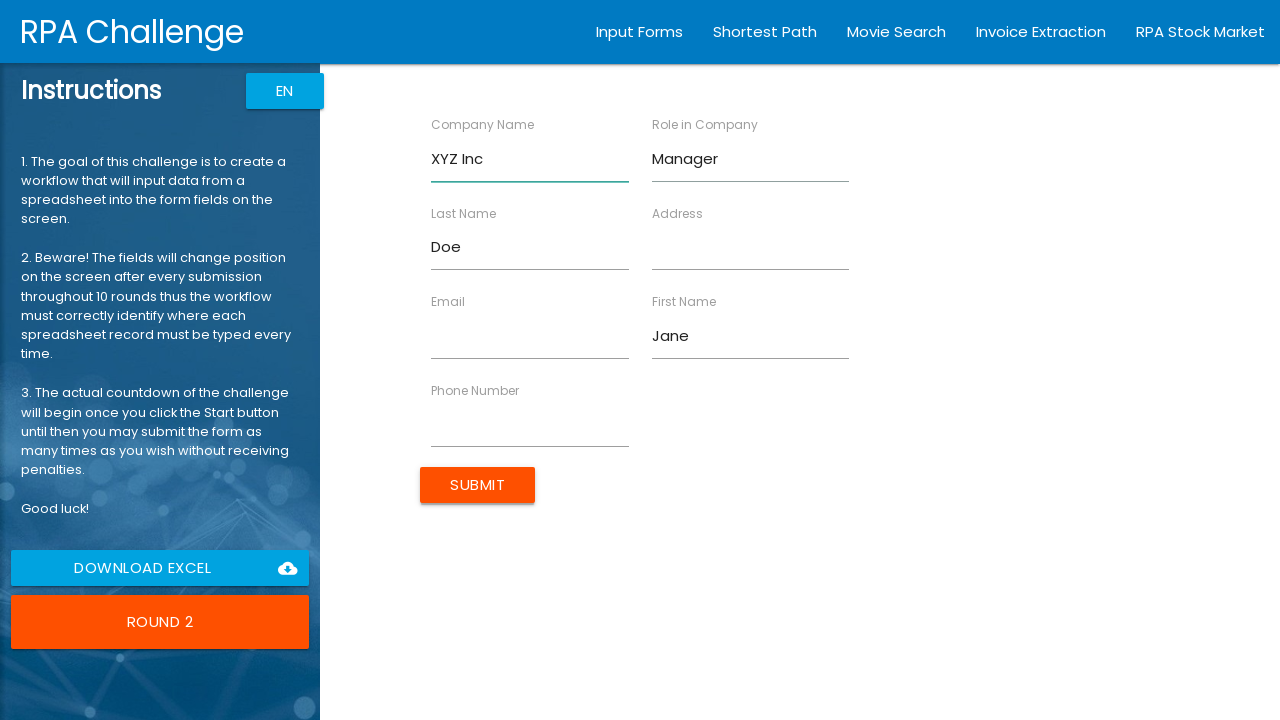

Filled address field with '456 Oak Ave' on input[ng-reflect-name='labelAddress']
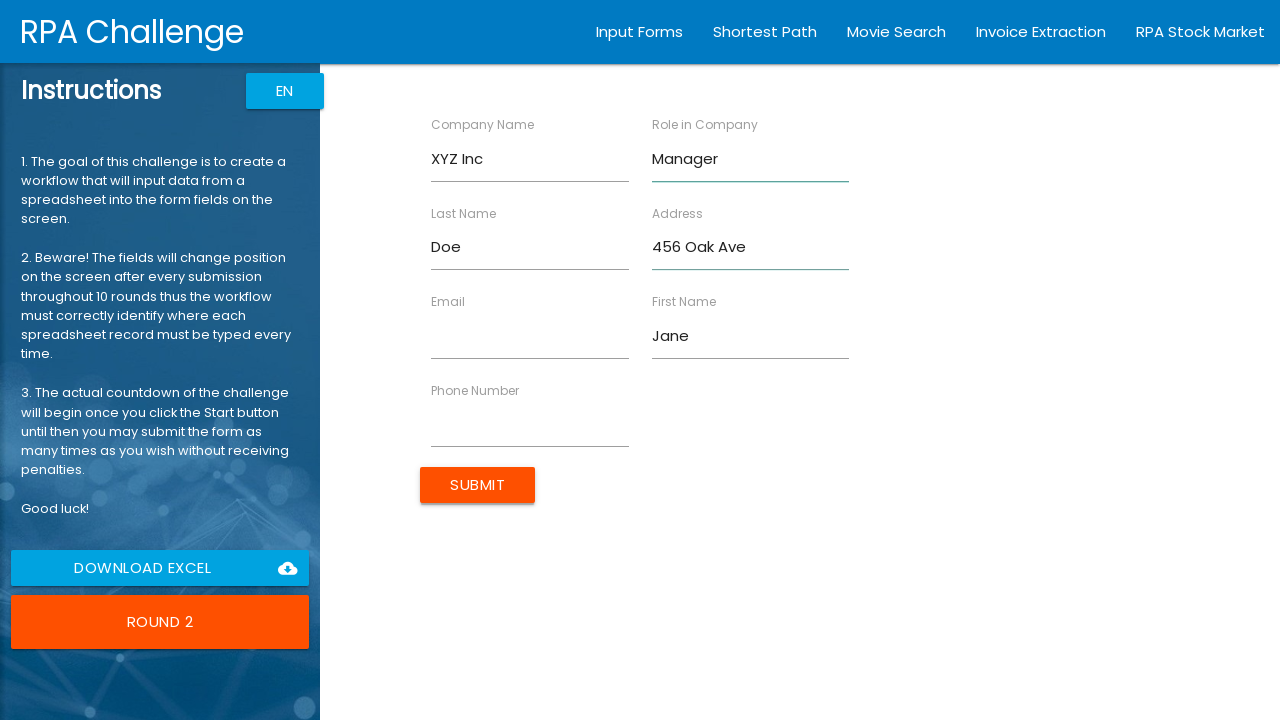

Filled email field with 'jane.doe@example.com' on input[ng-reflect-name='labelEmail']
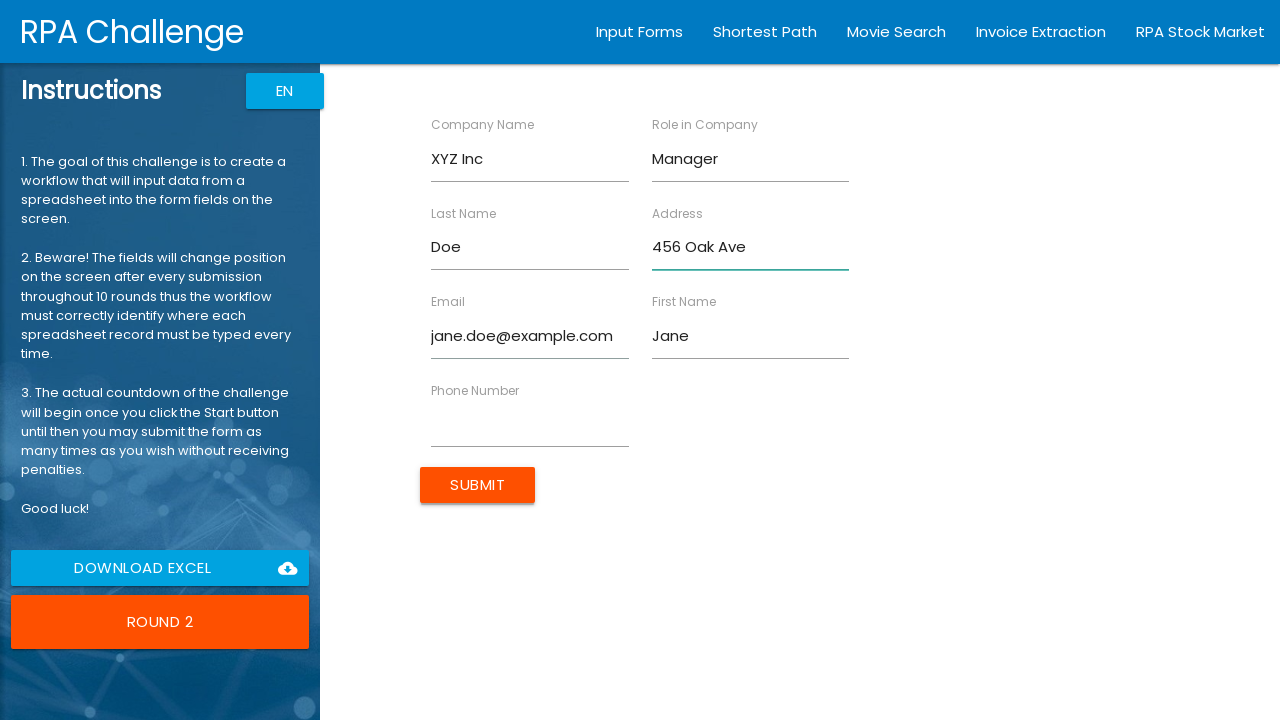

Filled phone number field with '555-0102' on input[ng-reflect-name='labelPhone']
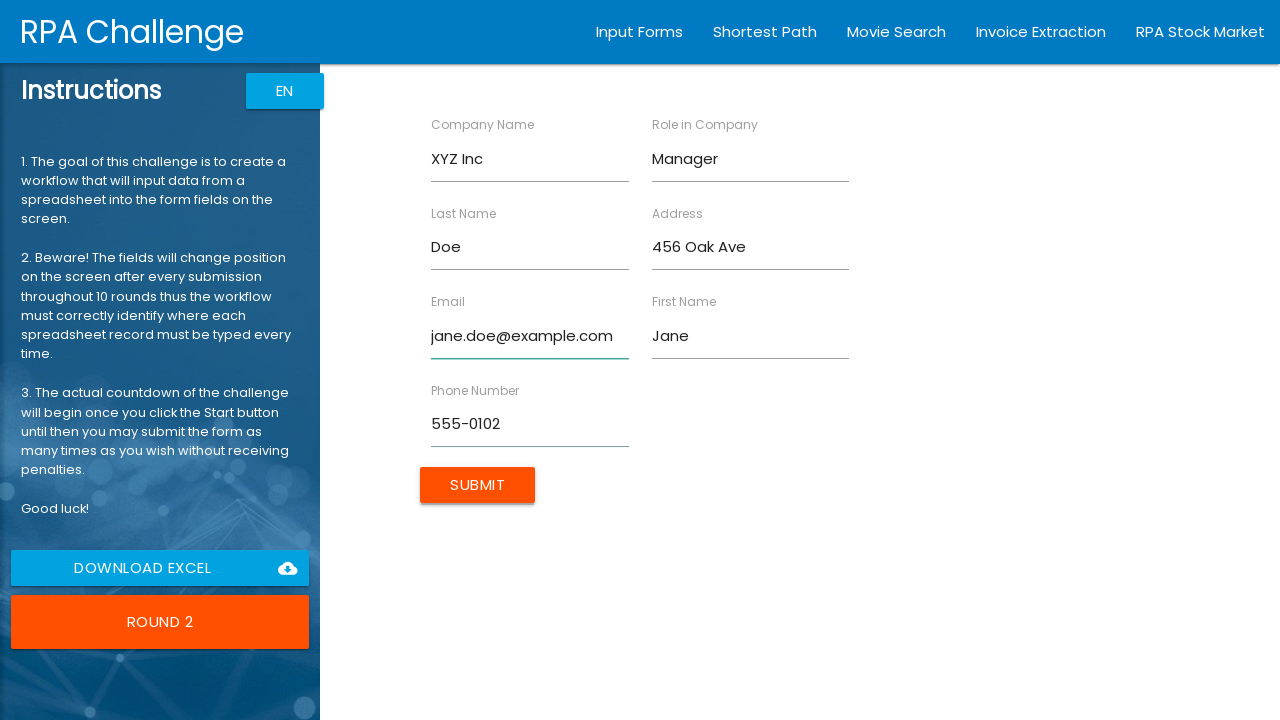

Clicked Submit button for Jane Doe at (478, 485) on input[value='Submit']
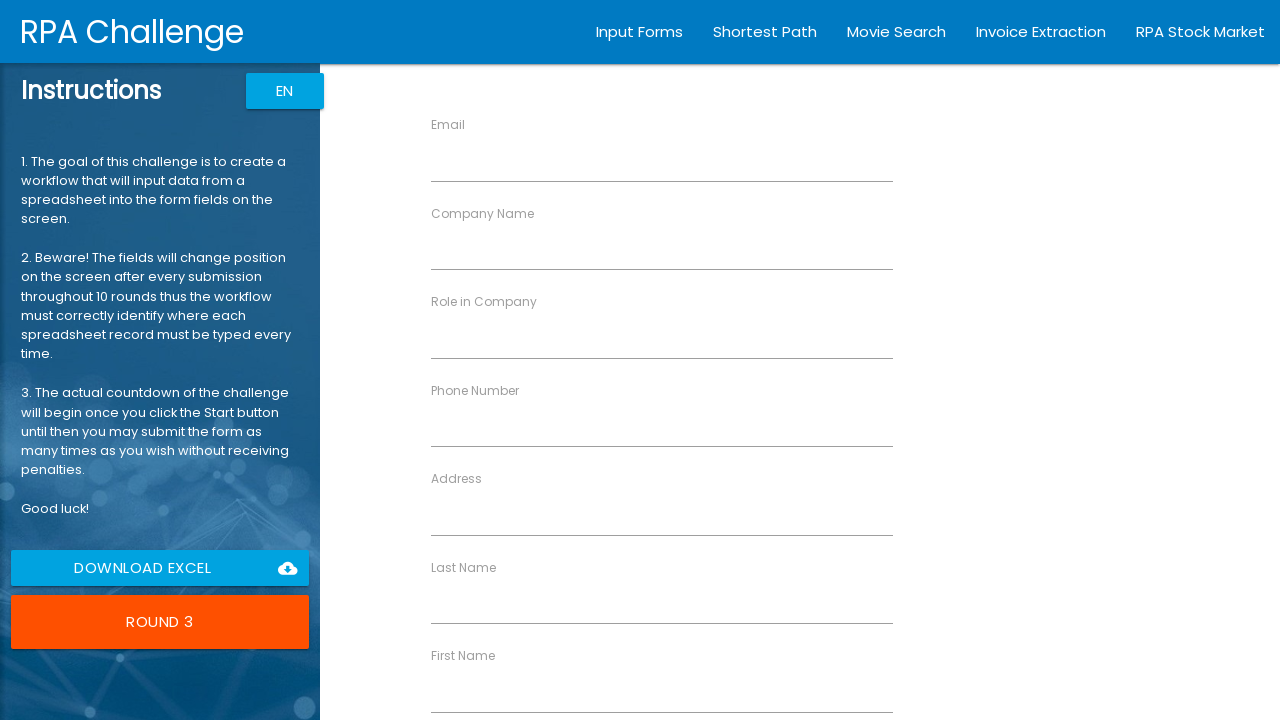

Filled first name field with 'Robert' on input[ng-reflect-name='labelFirstName']
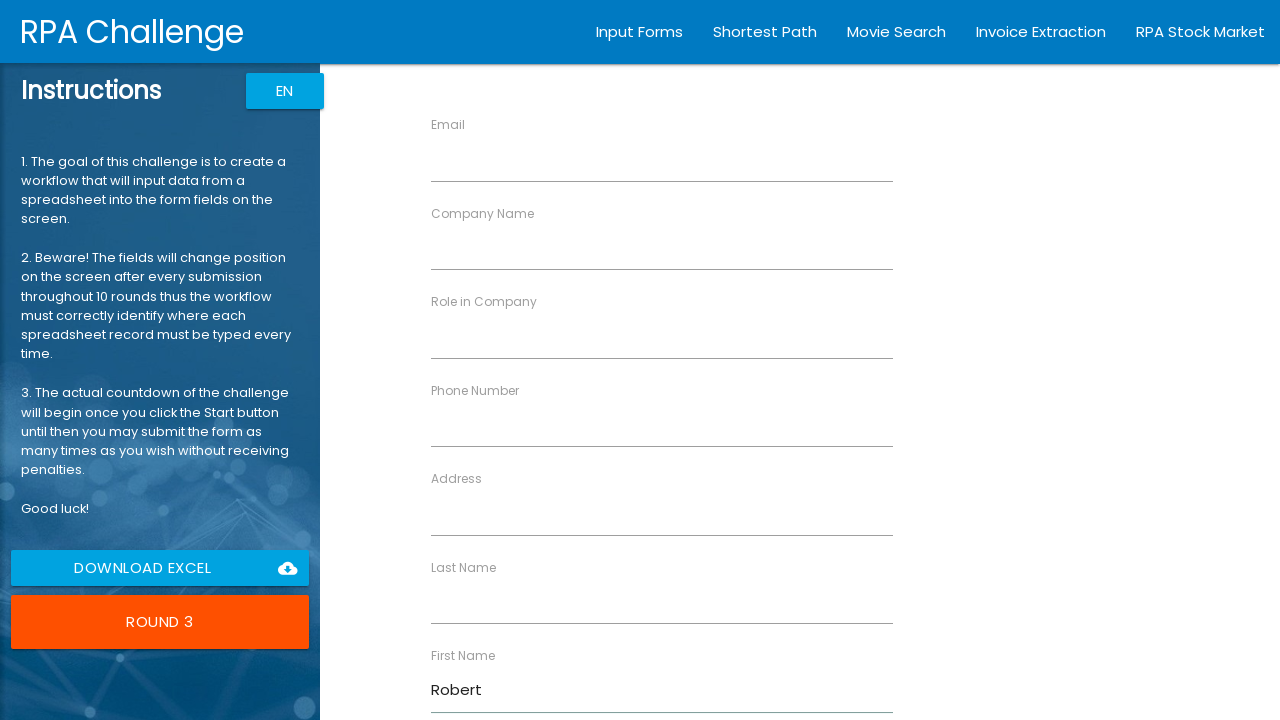

Filled last name field with 'Johnson' on input[ng-reflect-name='labelLastName']
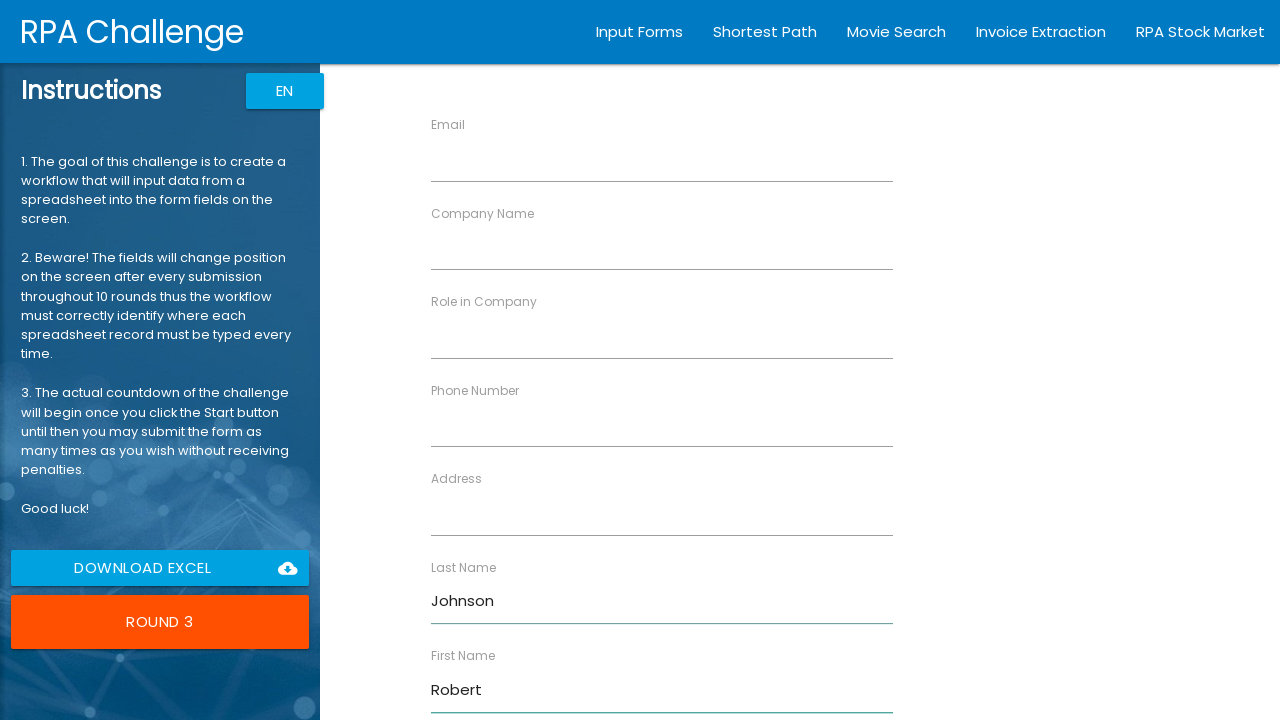

Filled company name field with 'Tech Solutions' on input[ng-reflect-name='labelCompanyName']
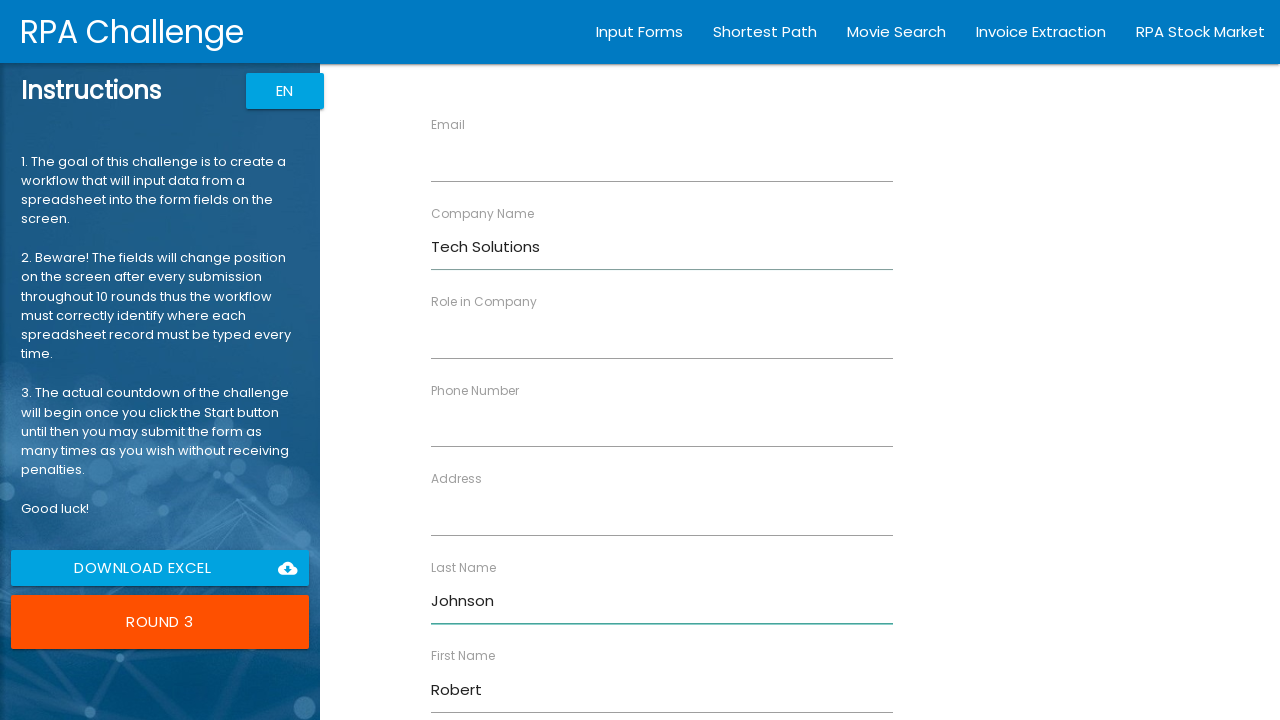

Filled role field with 'Analyst' on input[ng-reflect-name='labelRole']
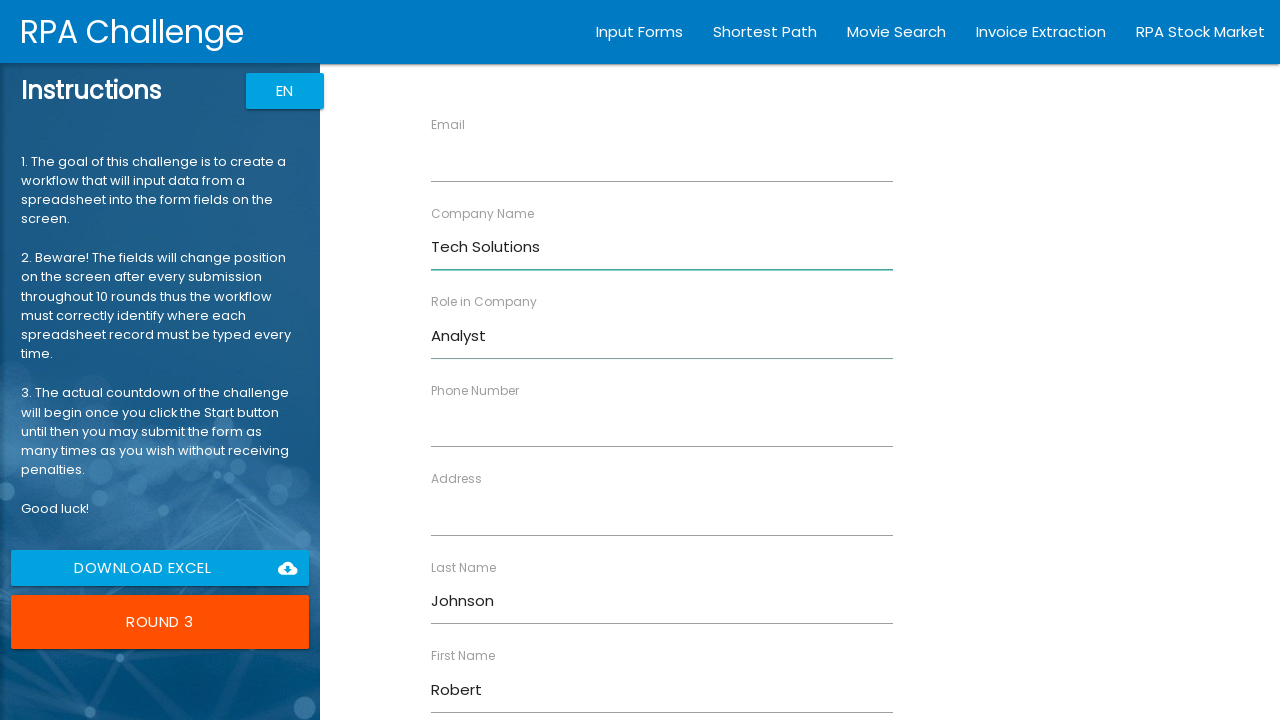

Filled address field with '789 Pine Rd' on input[ng-reflect-name='labelAddress']
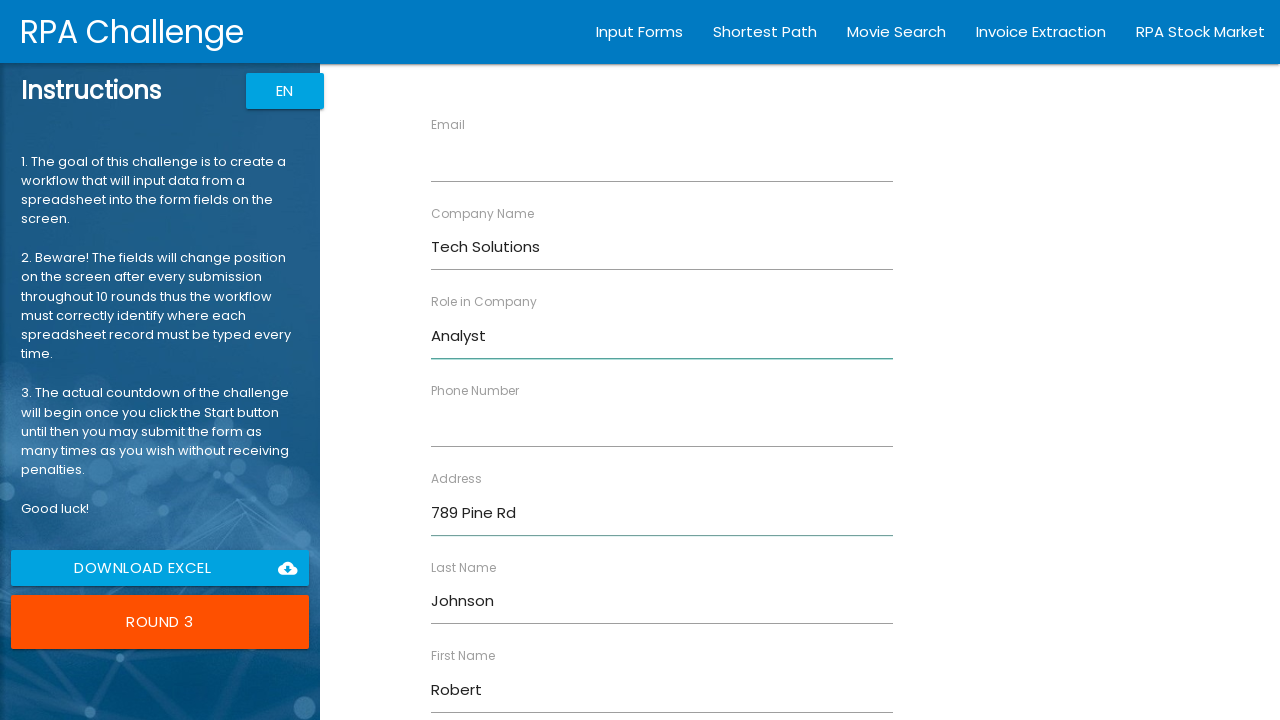

Filled email field with 'robert.j@example.com' on input[ng-reflect-name='labelEmail']
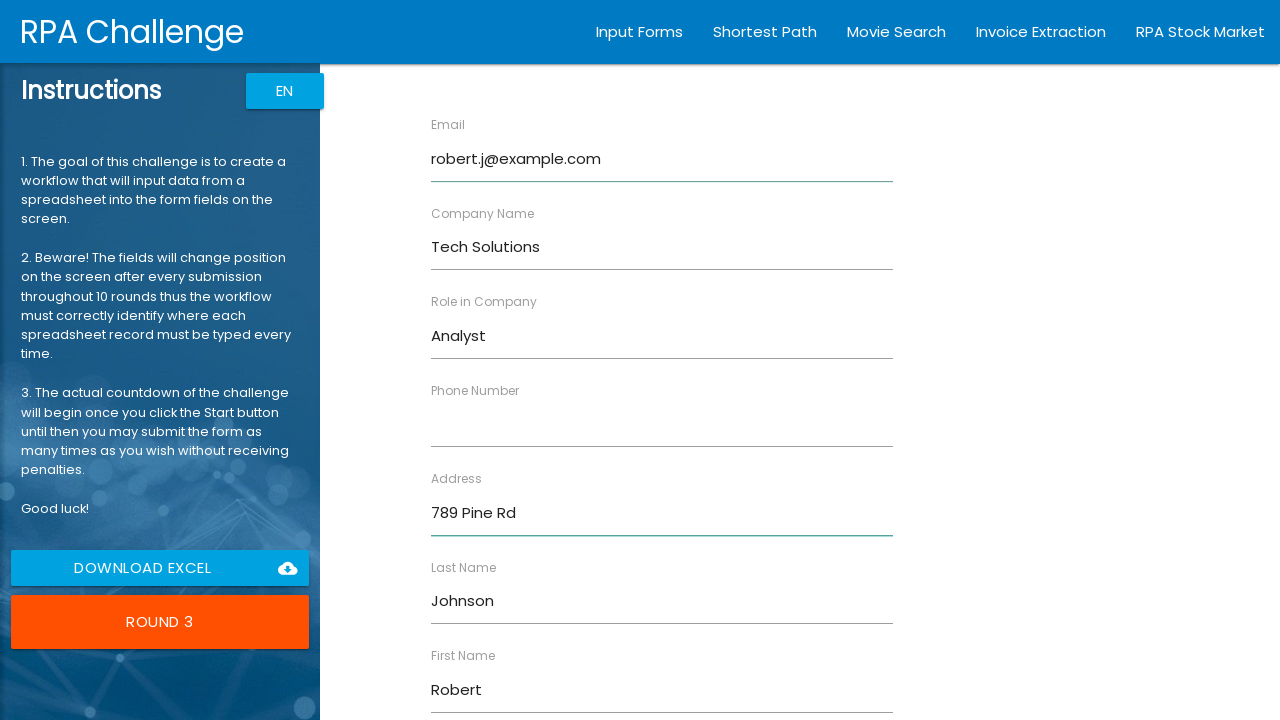

Filled phone number field with '555-0103' on input[ng-reflect-name='labelPhone']
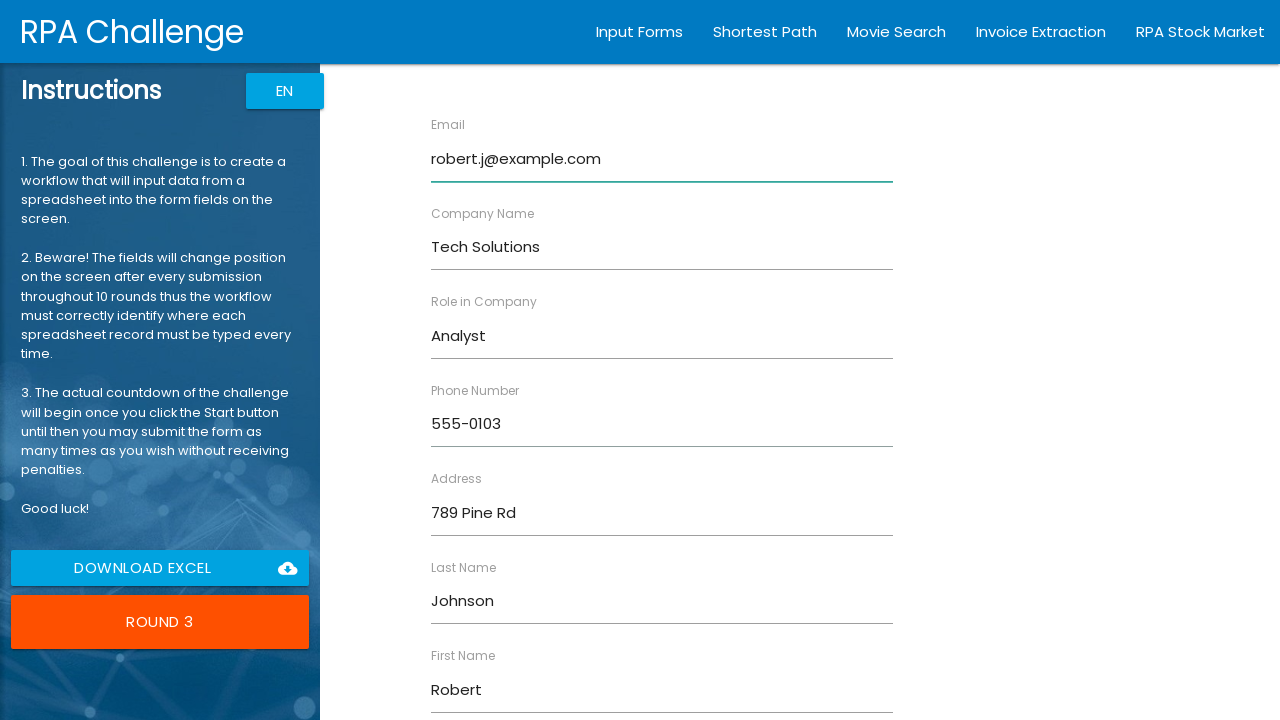

Clicked Submit button for Robert Johnson at (478, 688) on input[value='Submit']
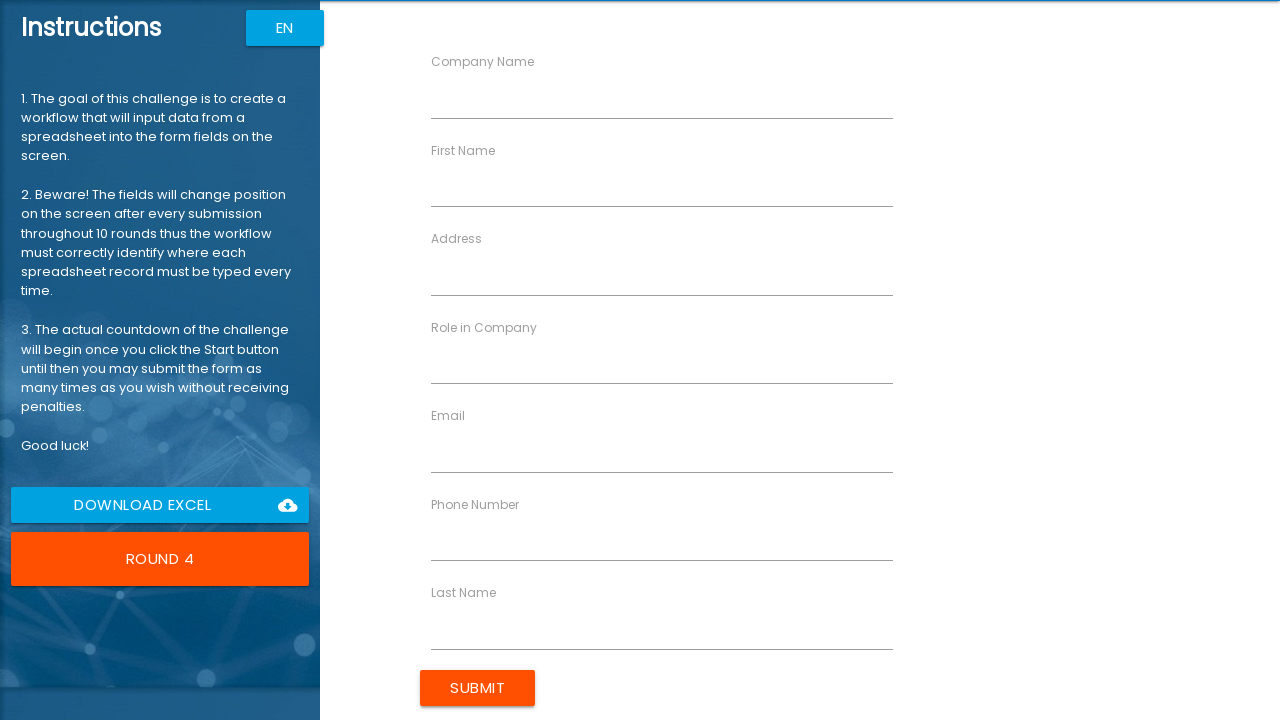

Filled first name field with 'Emily' on input[ng-reflect-name='labelFirstName']
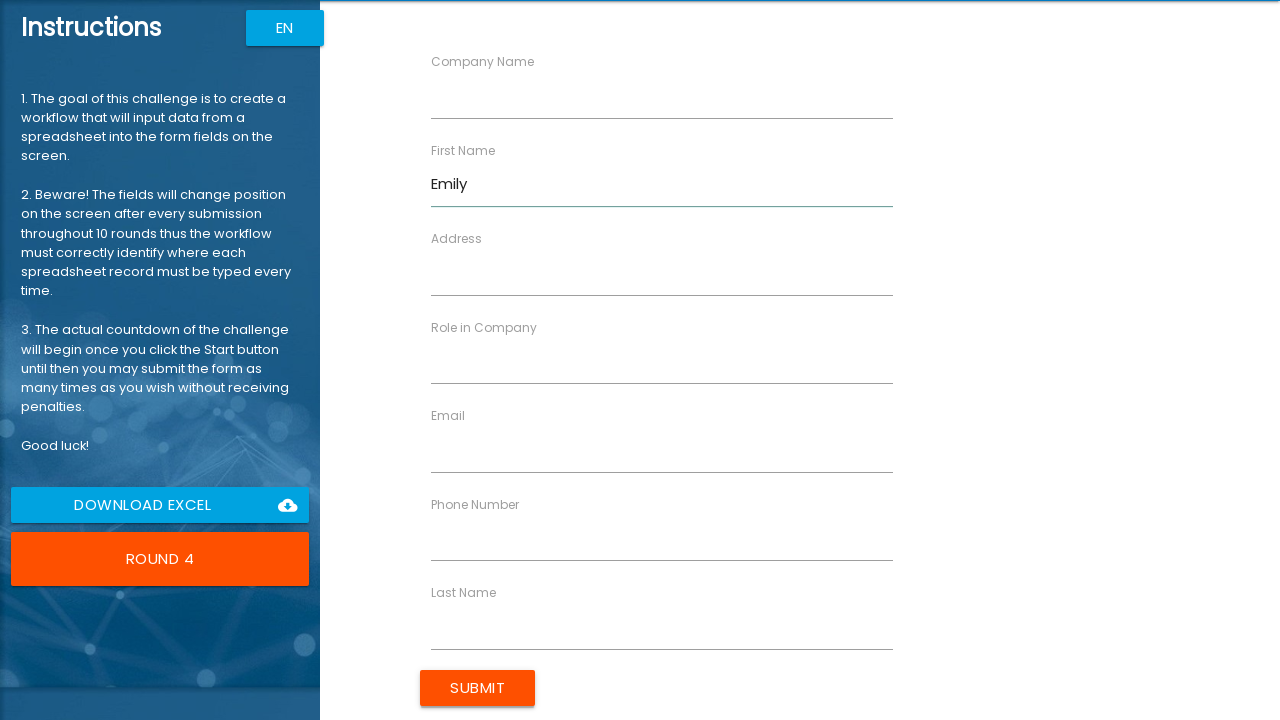

Filled last name field with 'Williams' on input[ng-reflect-name='labelLastName']
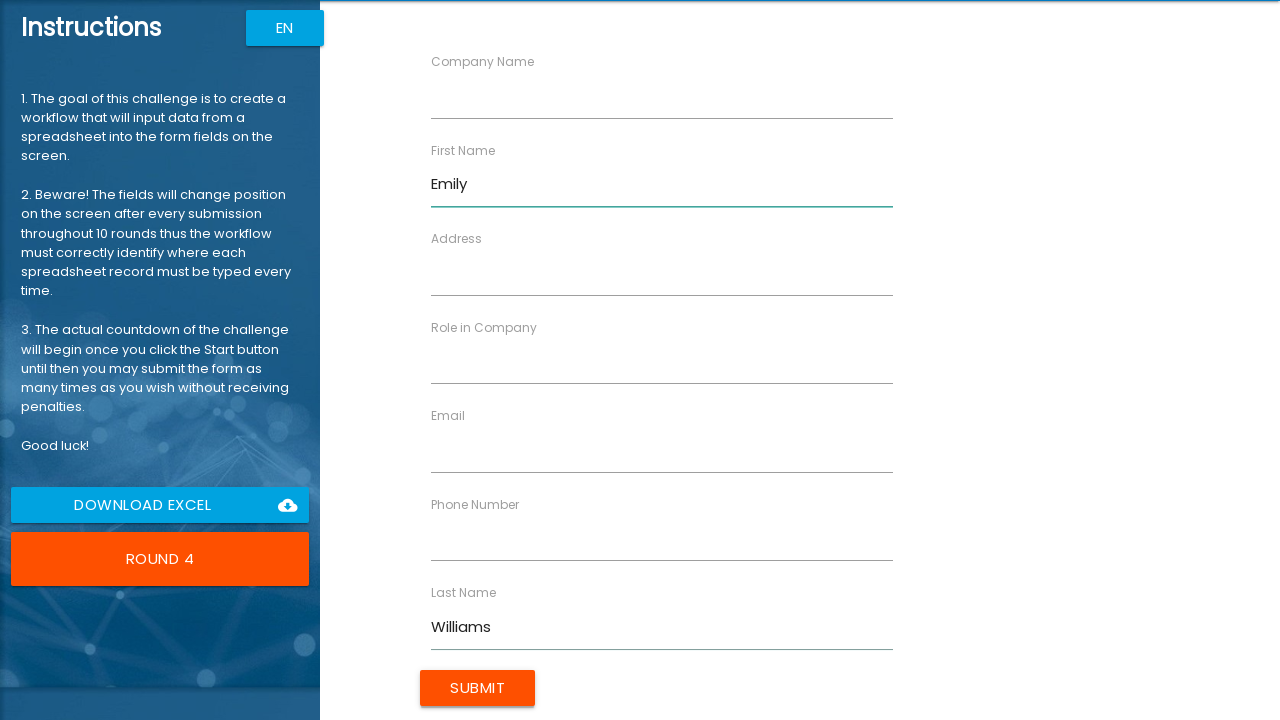

Filled company name field with 'Data Systems' on input[ng-reflect-name='labelCompanyName']
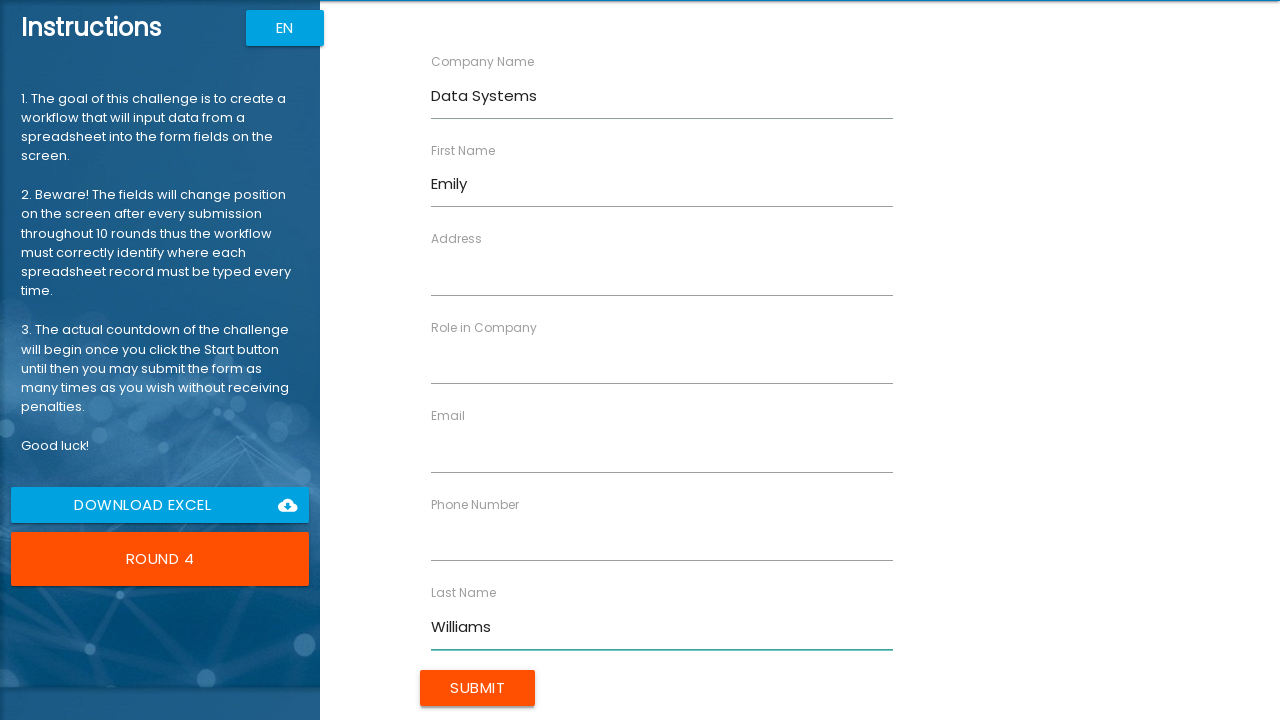

Filled role field with 'Designer' on input[ng-reflect-name='labelRole']
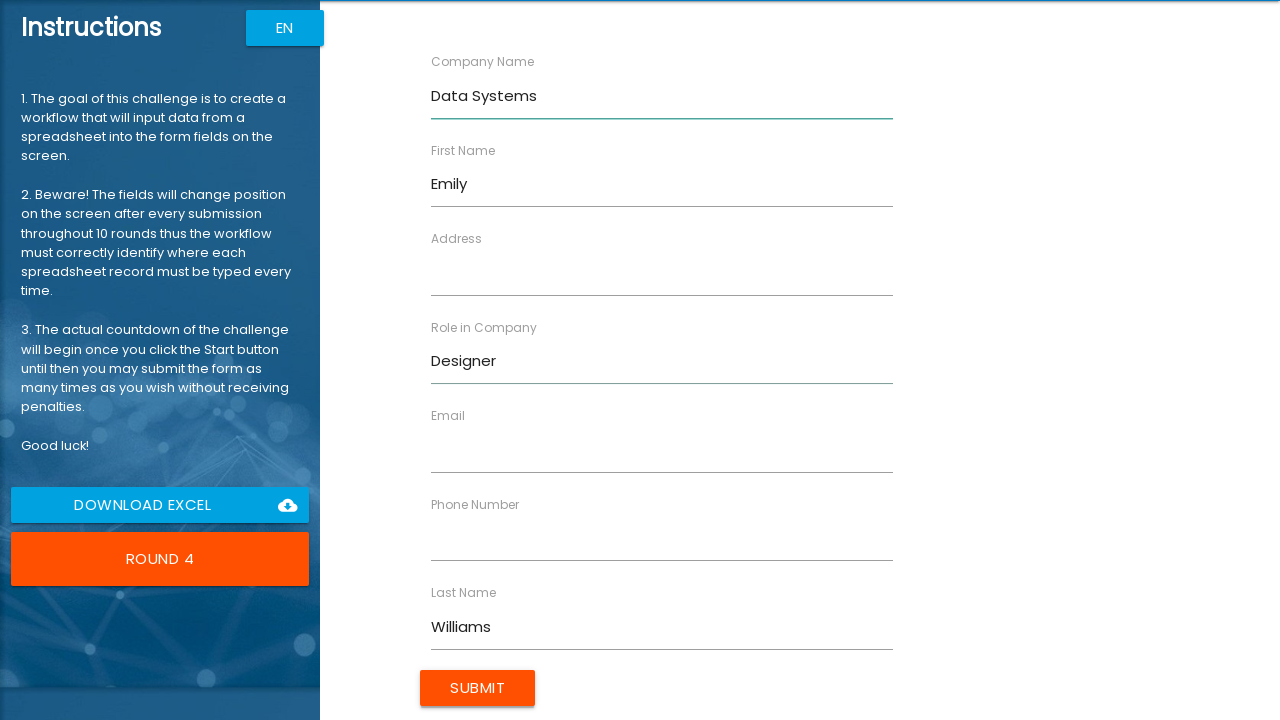

Filled address field with '321 Elm Blvd' on input[ng-reflect-name='labelAddress']
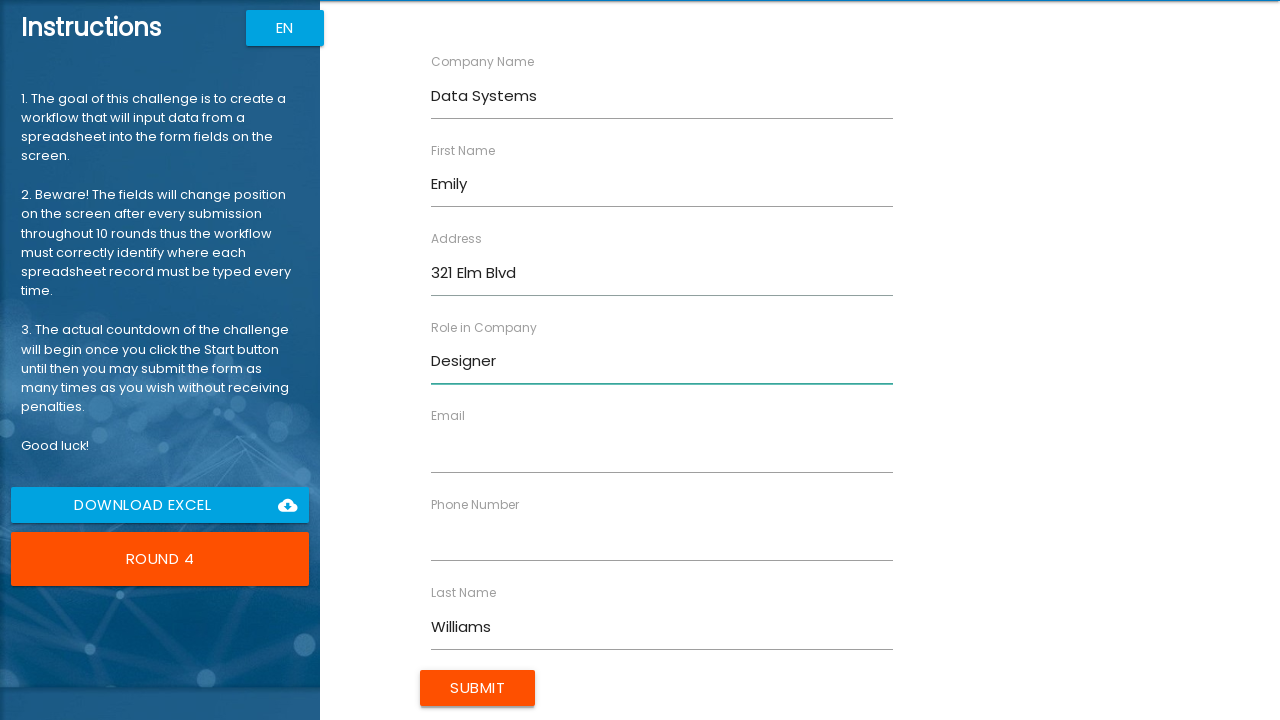

Filled email field with 'emily.w@example.com' on input[ng-reflect-name='labelEmail']
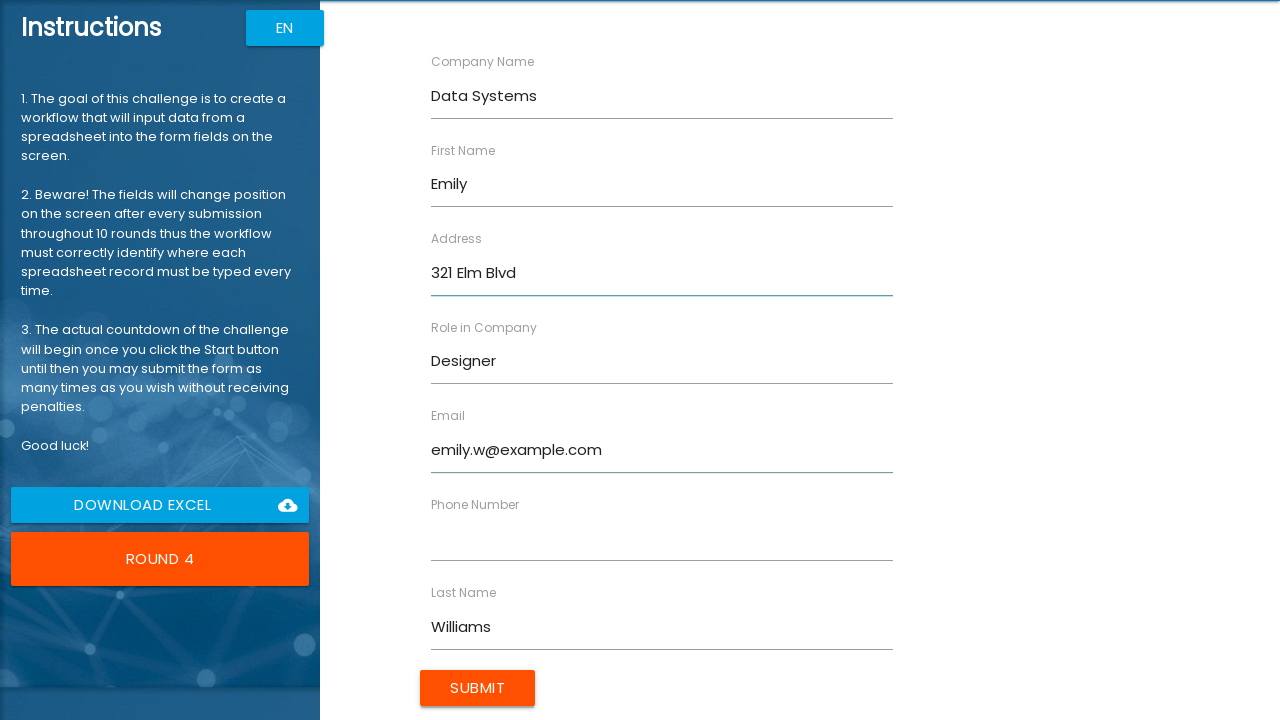

Filled phone number field with '555-0104' on input[ng-reflect-name='labelPhone']
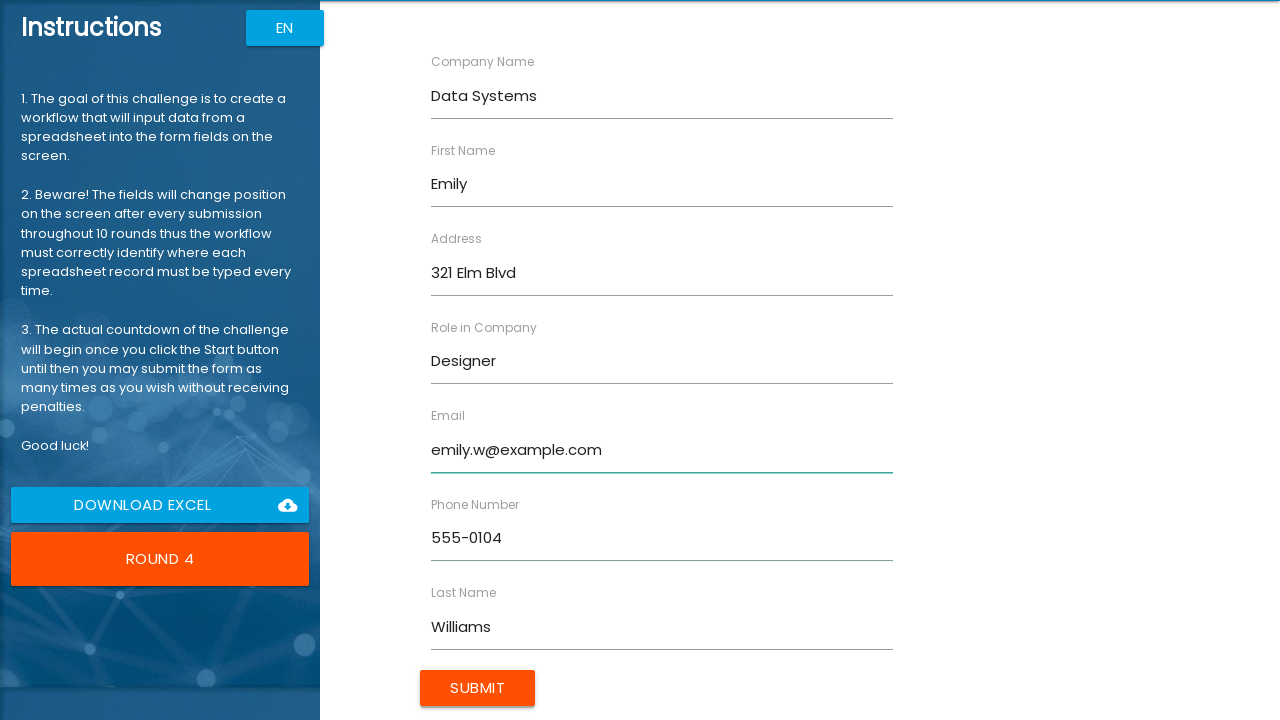

Clicked Submit button for Emily Williams at (478, 688) on input[value='Submit']
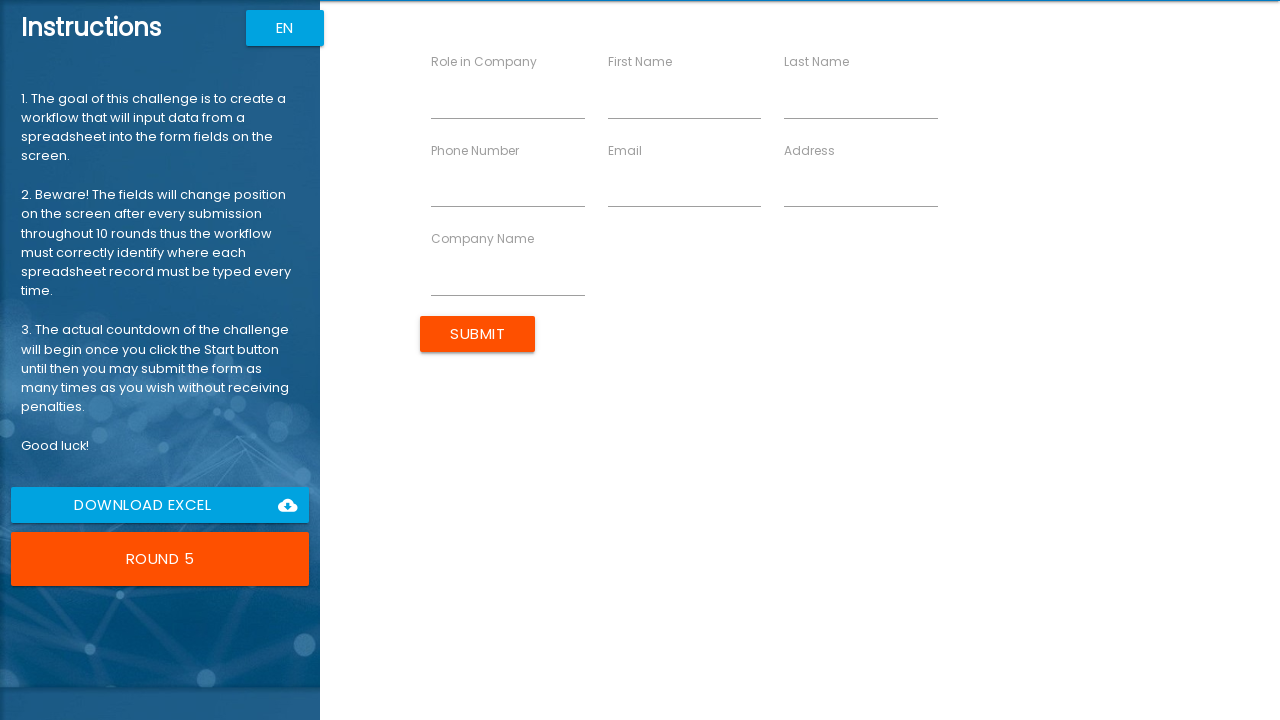

Filled first name field with 'Michael' on input[ng-reflect-name='labelFirstName']
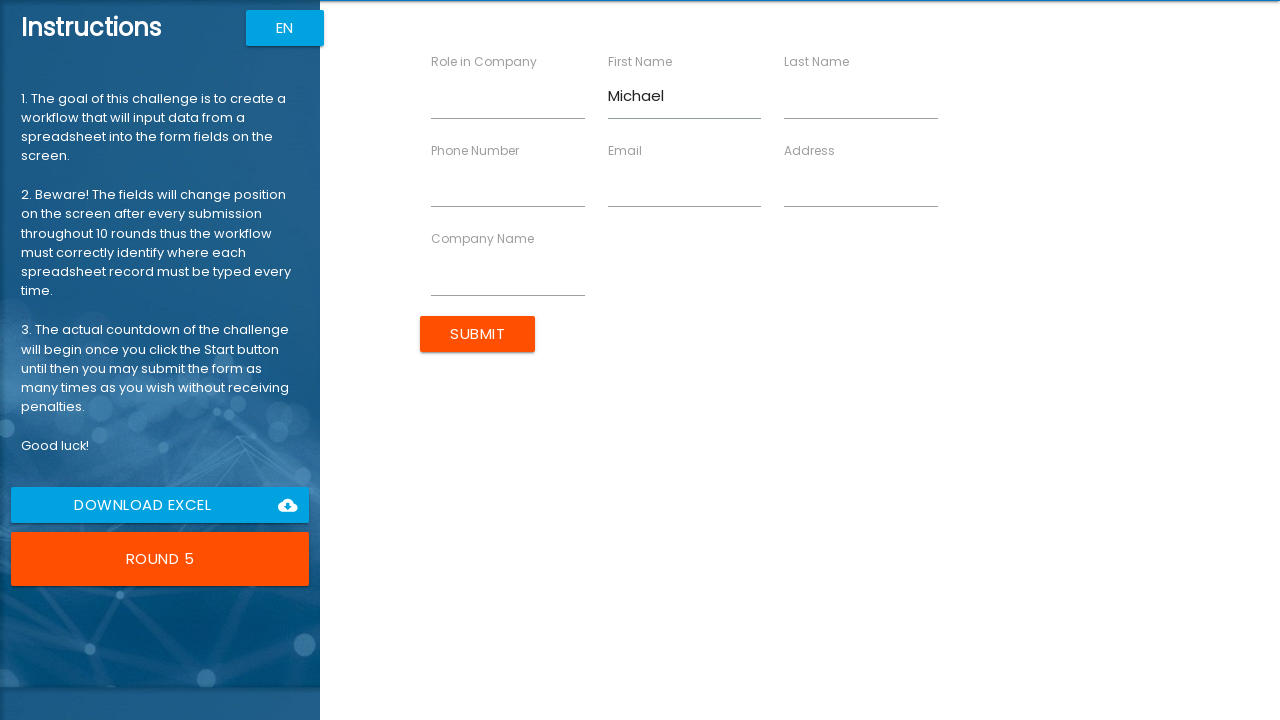

Filled last name field with 'Brown' on input[ng-reflect-name='labelLastName']
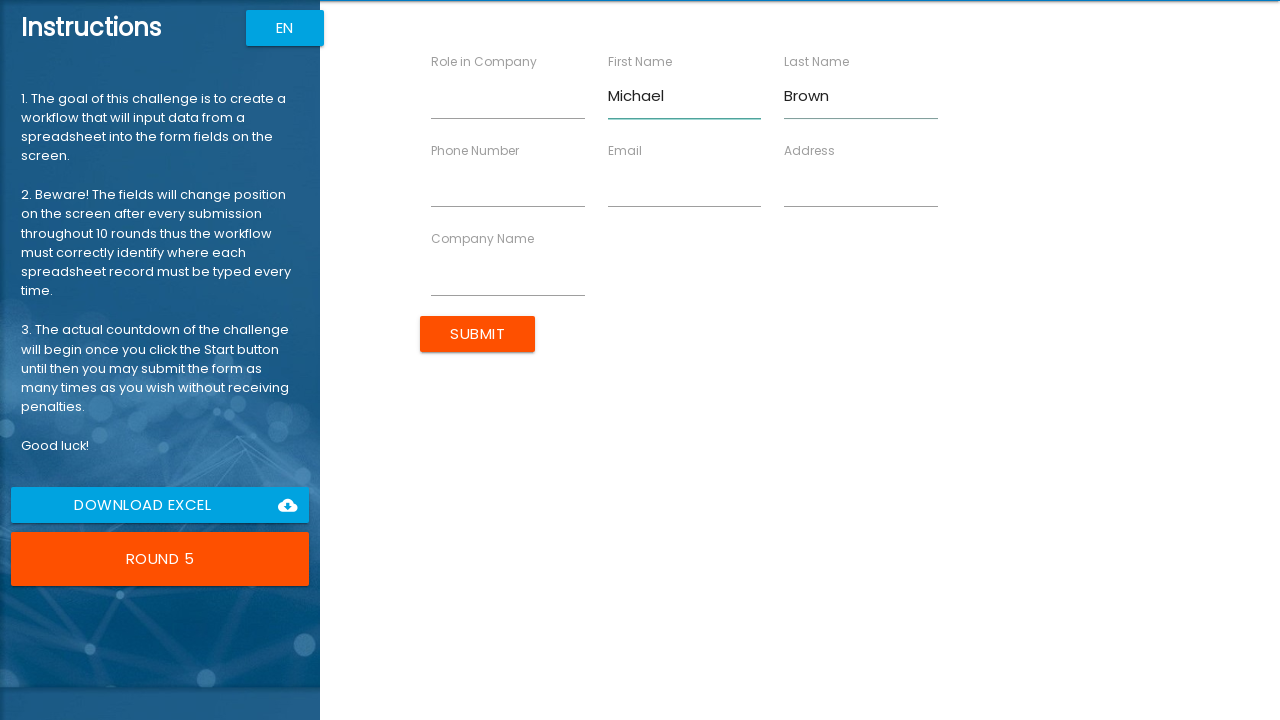

Filled company name field with 'Global Services' on input[ng-reflect-name='labelCompanyName']
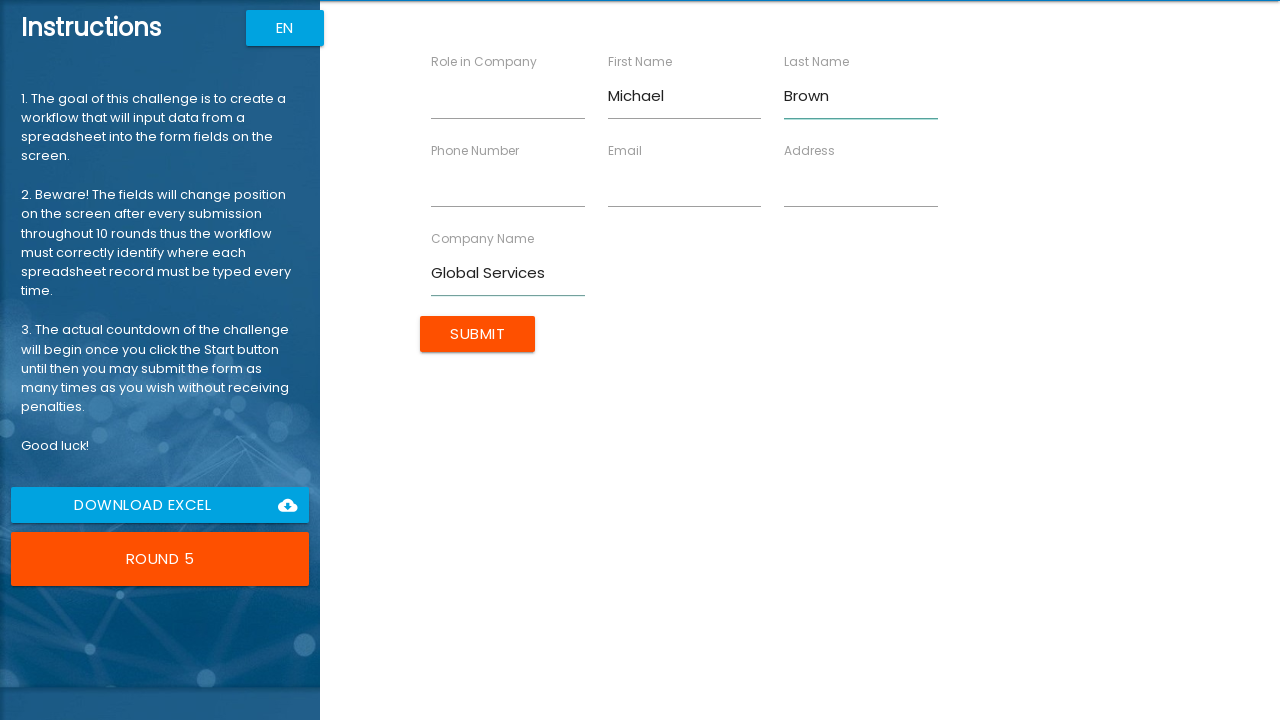

Filled role field with 'Engineer' on input[ng-reflect-name='labelRole']
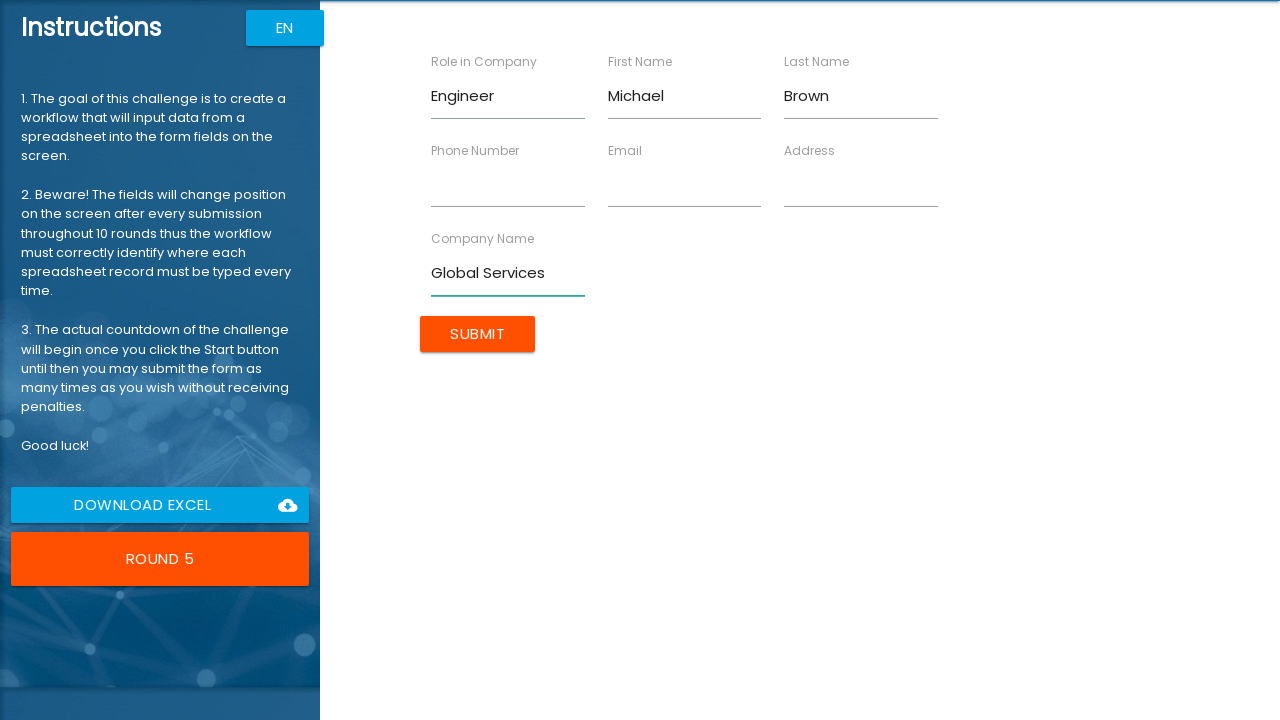

Filled address field with '654 Maple Dr' on input[ng-reflect-name='labelAddress']
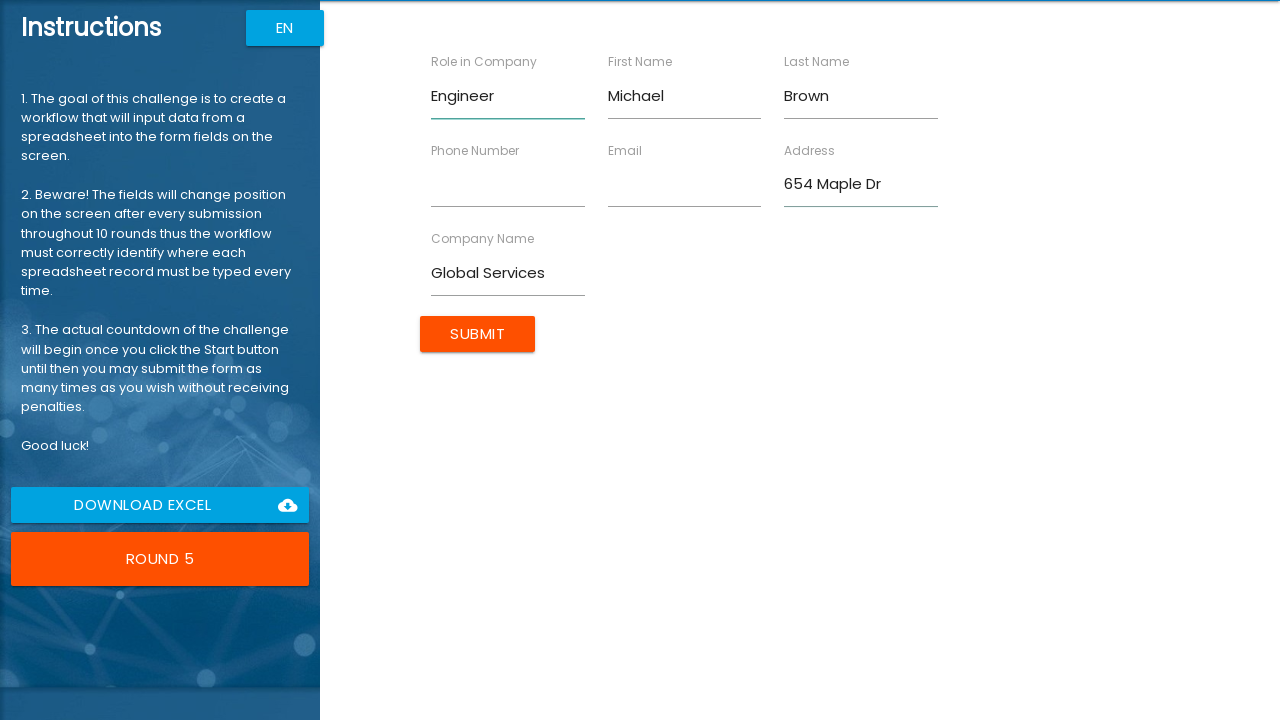

Filled email field with 'michael.b@example.com' on input[ng-reflect-name='labelEmail']
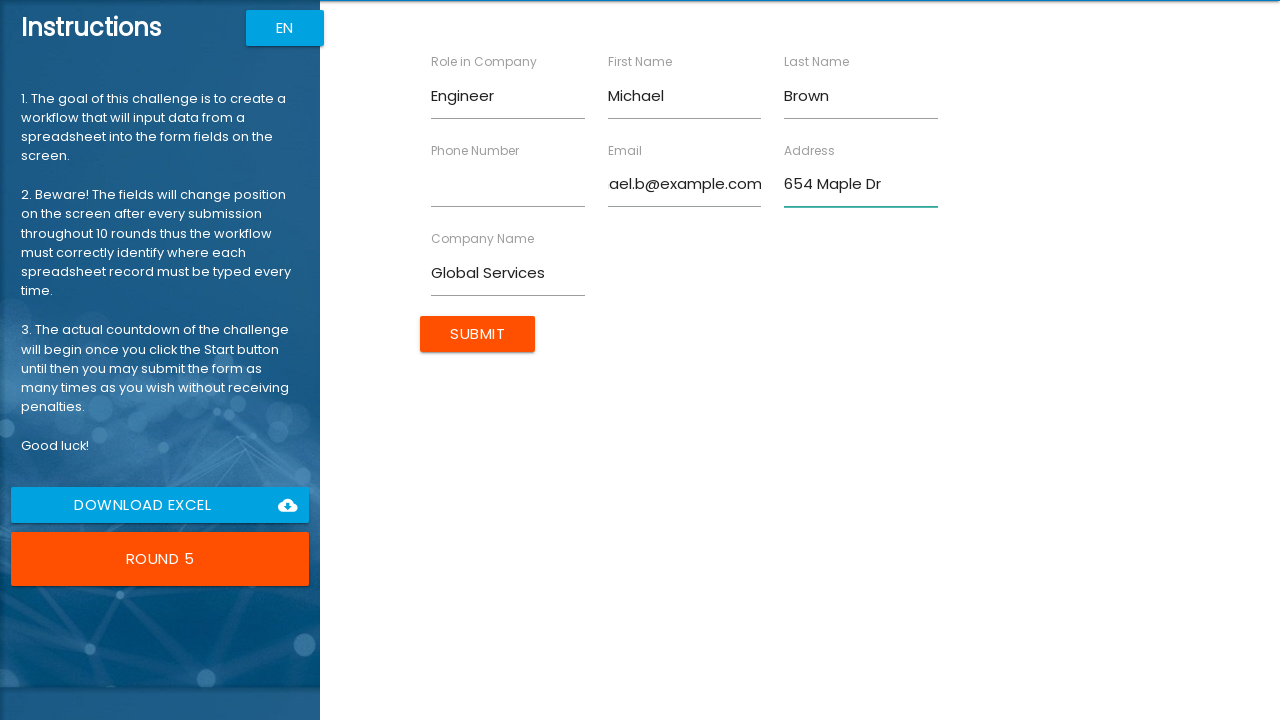

Filled phone number field with '555-0105' on input[ng-reflect-name='labelPhone']
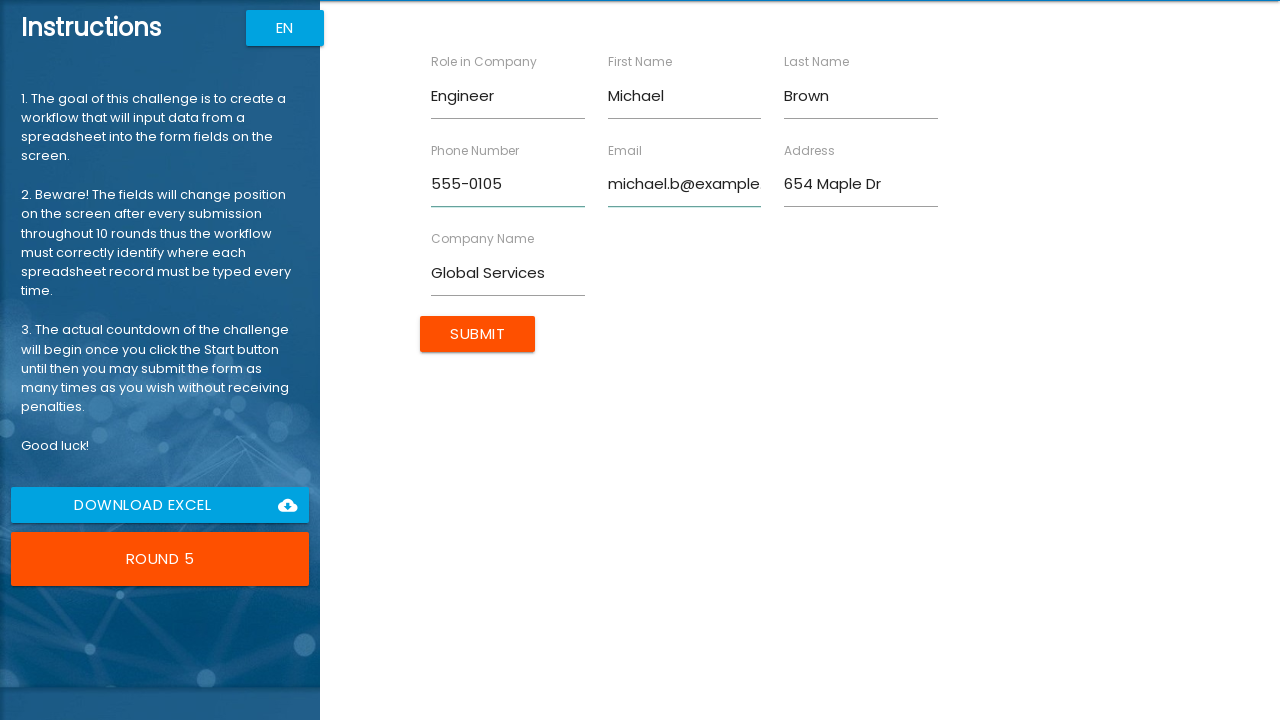

Clicked Submit button for Michael Brown at (478, 334) on input[value='Submit']
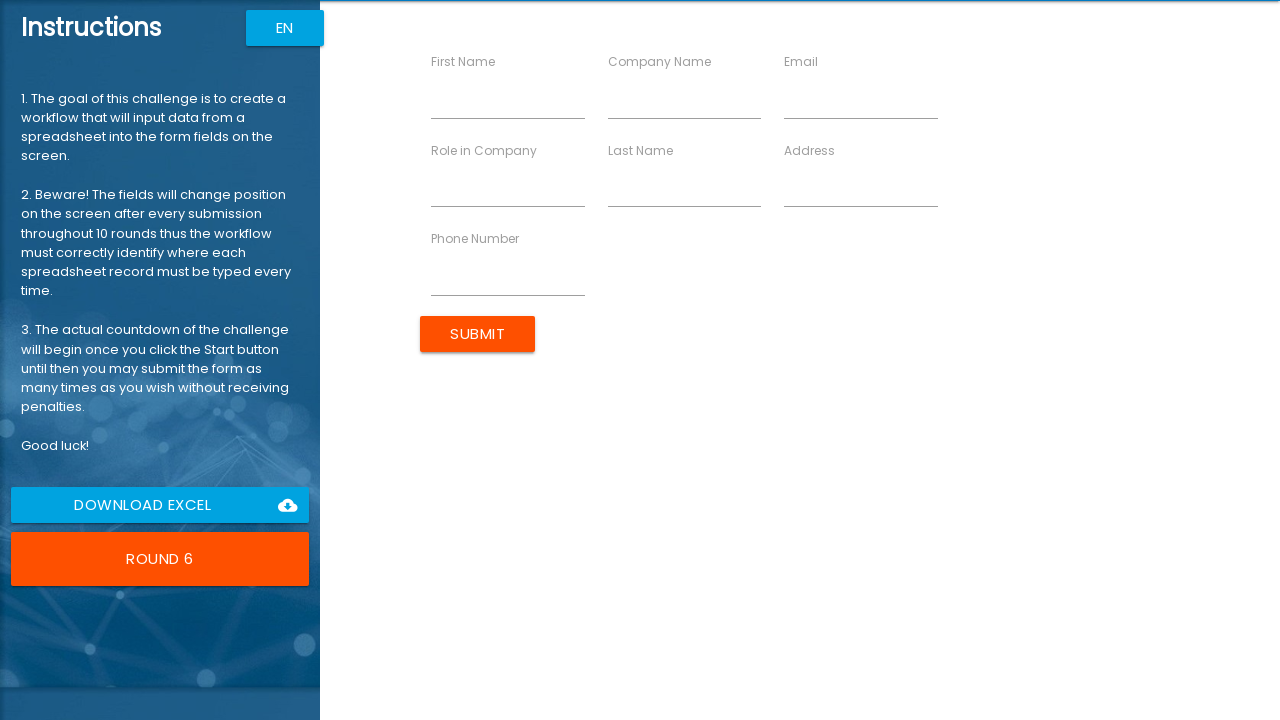

Waited for results to display after completing all form submissions
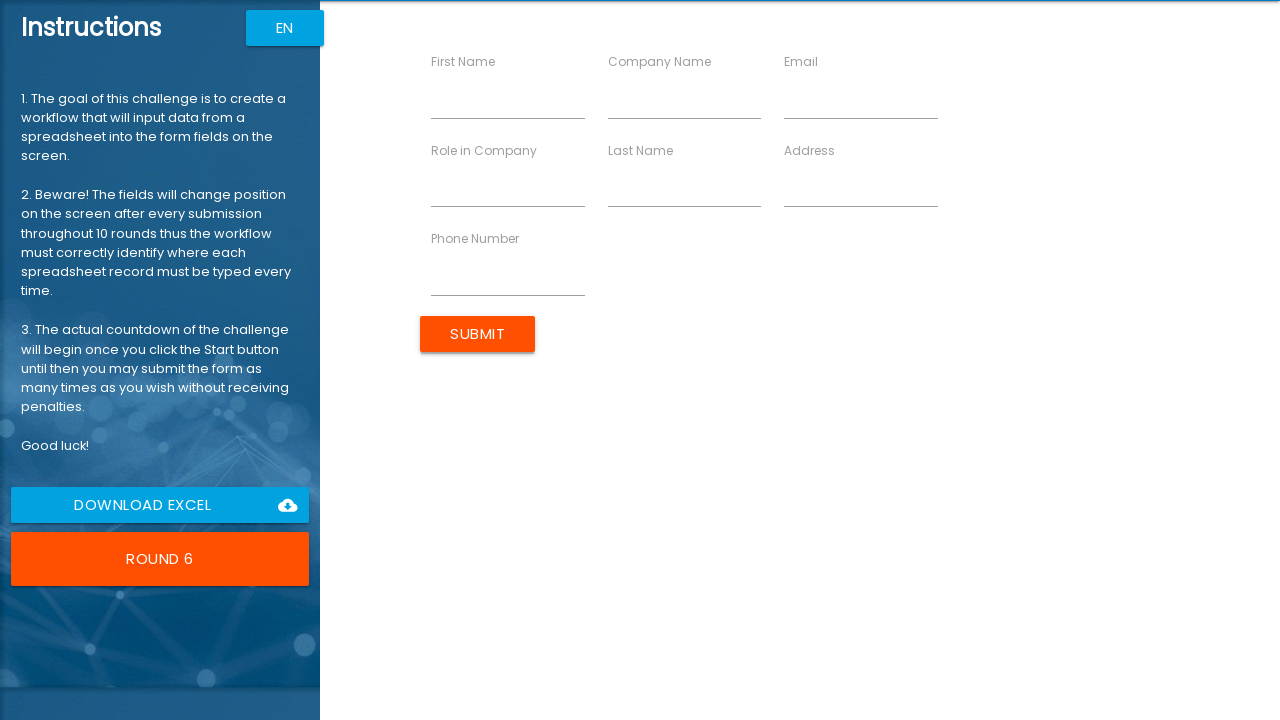

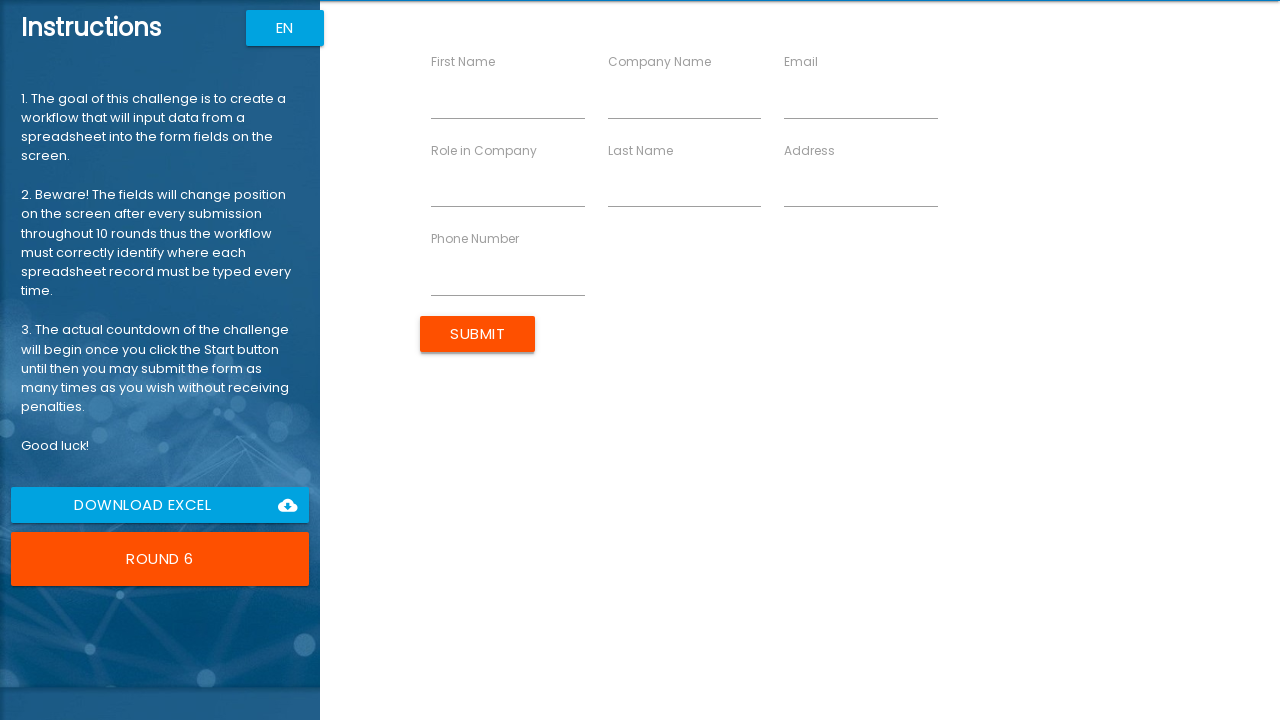